Tests the BigBasket website's multi-level dropdown menu navigation by clicking "Shop by" and hovering through the hierarchical category menus to verify they display properly.

Starting URL: https://www.bigbasket.com/

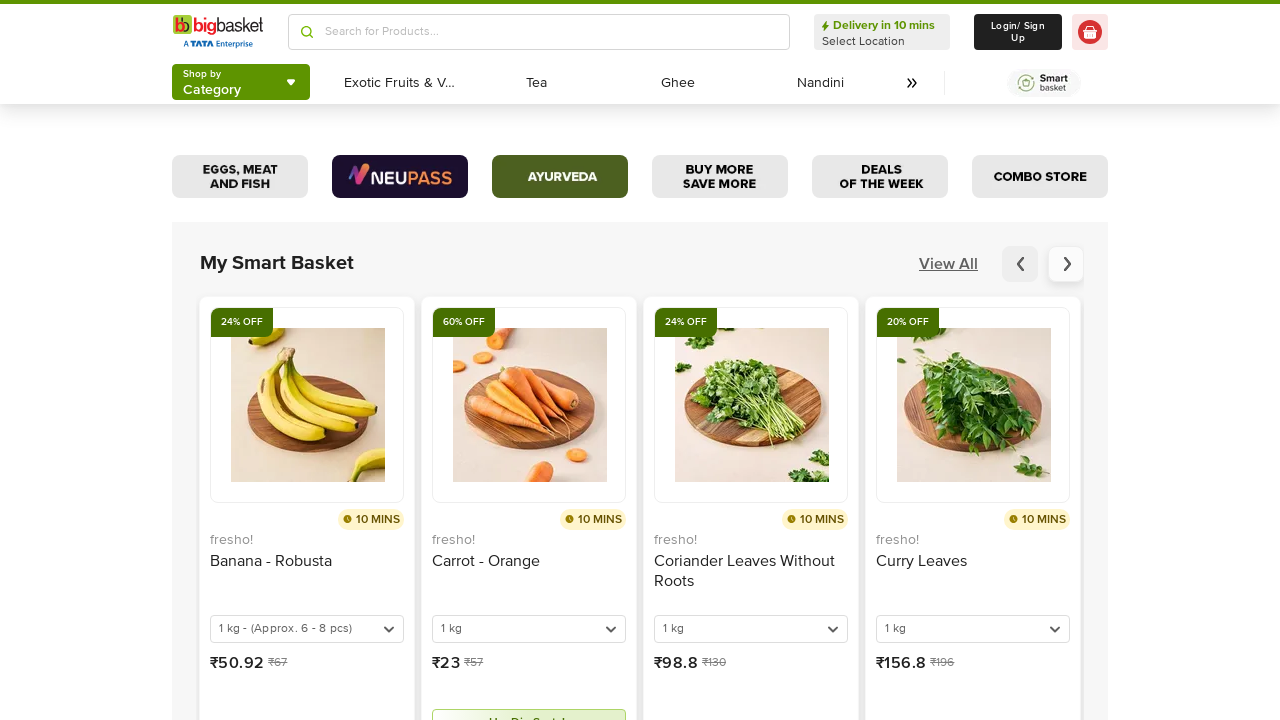

Clicked 'Shop by' dropdown menu at (212, 74) on xpath=(//span[contains(text(),'Shop by')])[2]
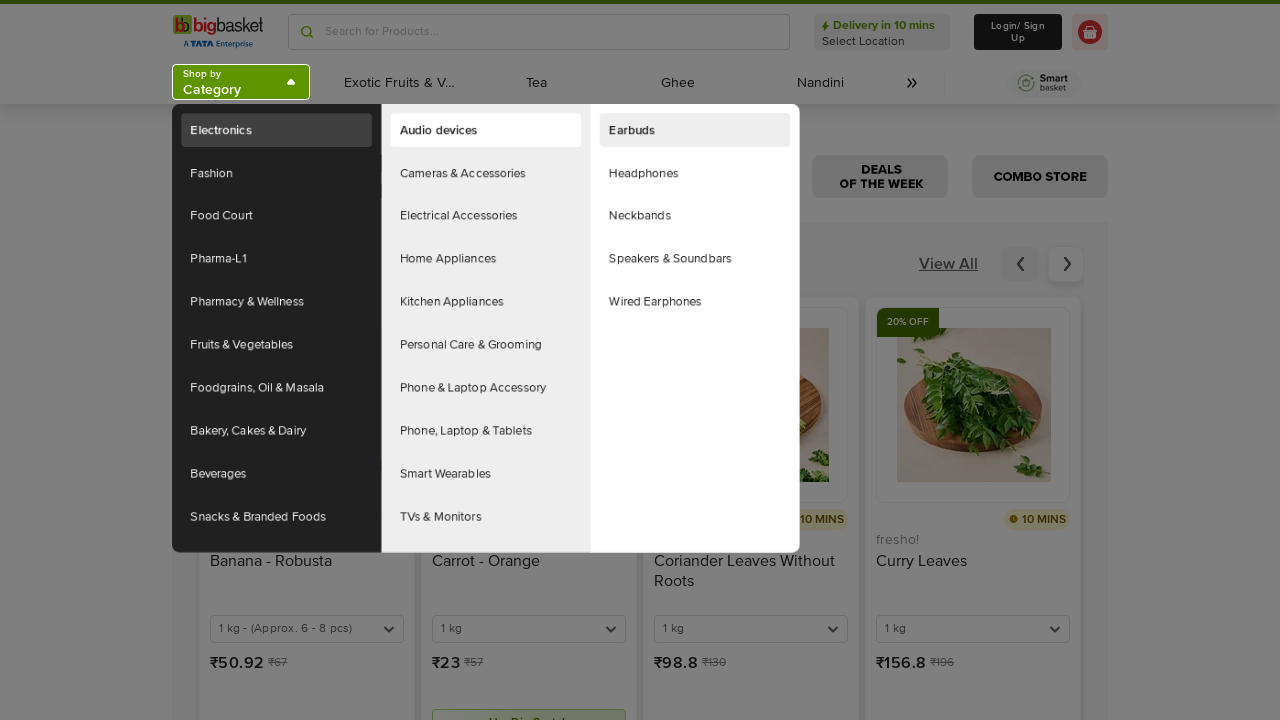

Dropdown menu appeared and loaded
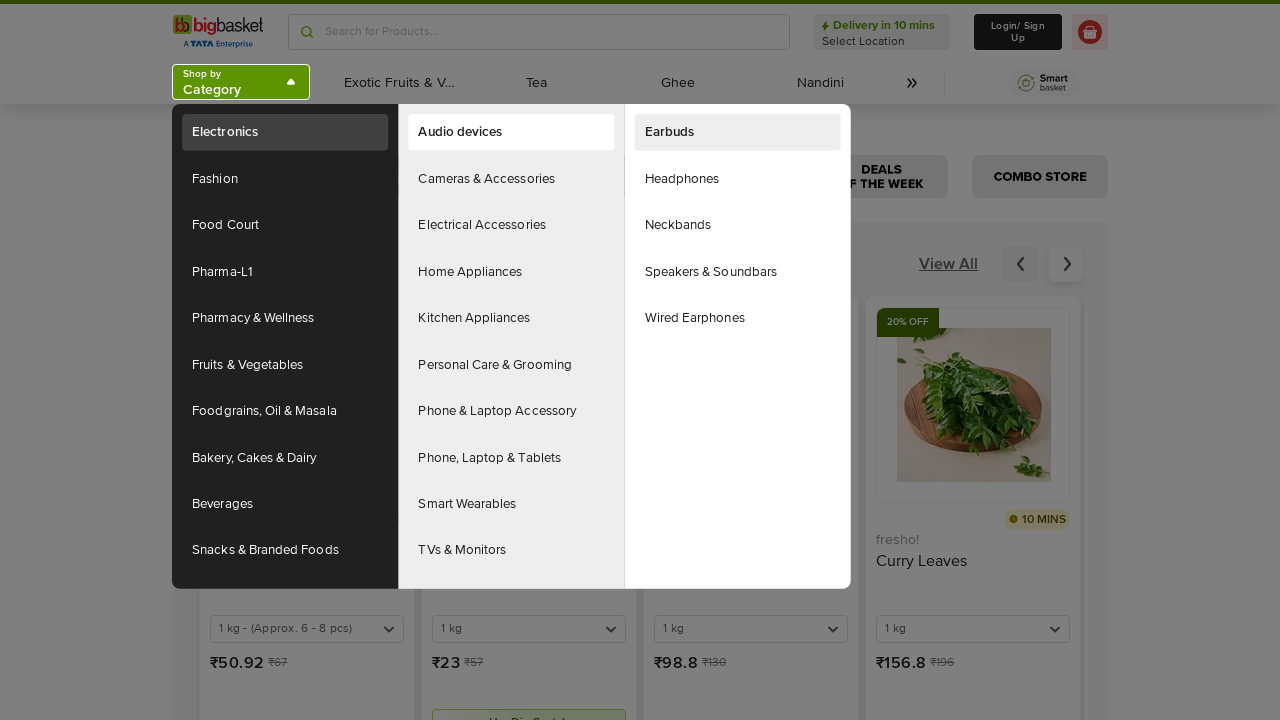

Retrieved 17 first-level menu items
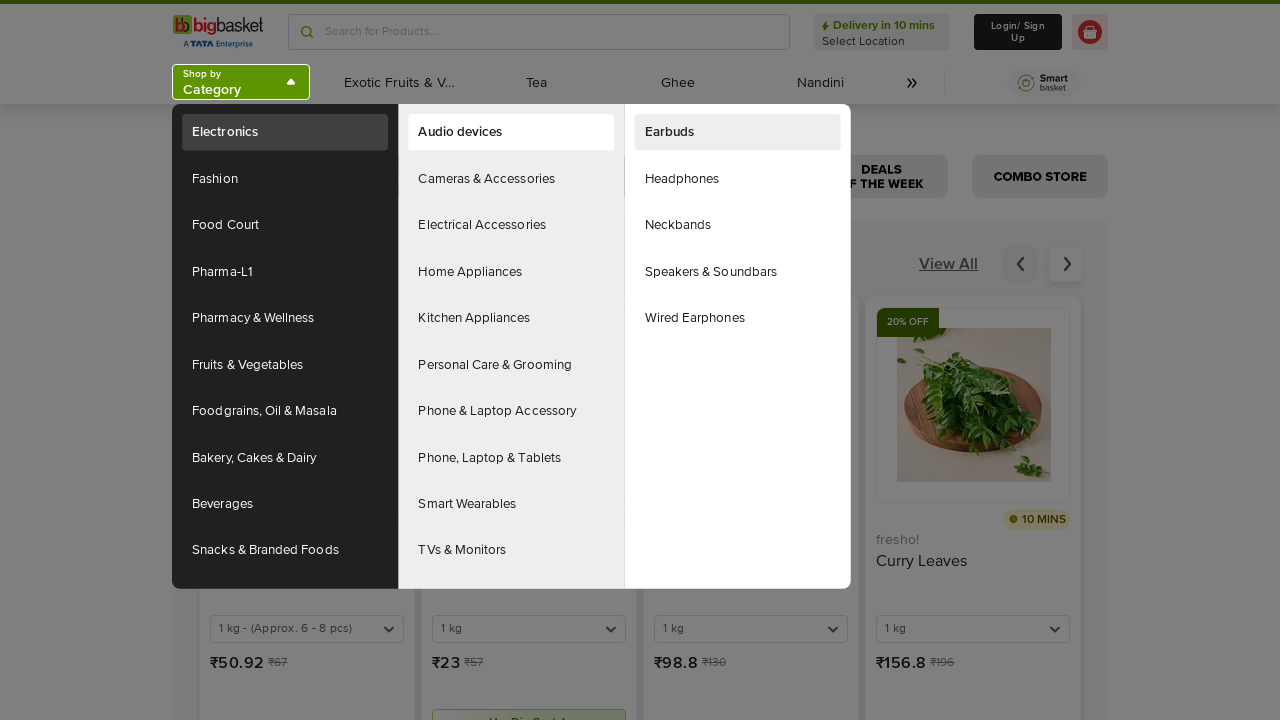

Hovered over first-level menu item 1 at (285, 132) on xpath=(((//div[contains(@id,'headlessui-menu-items')])[2]//ul))[1]//a >> nth=0
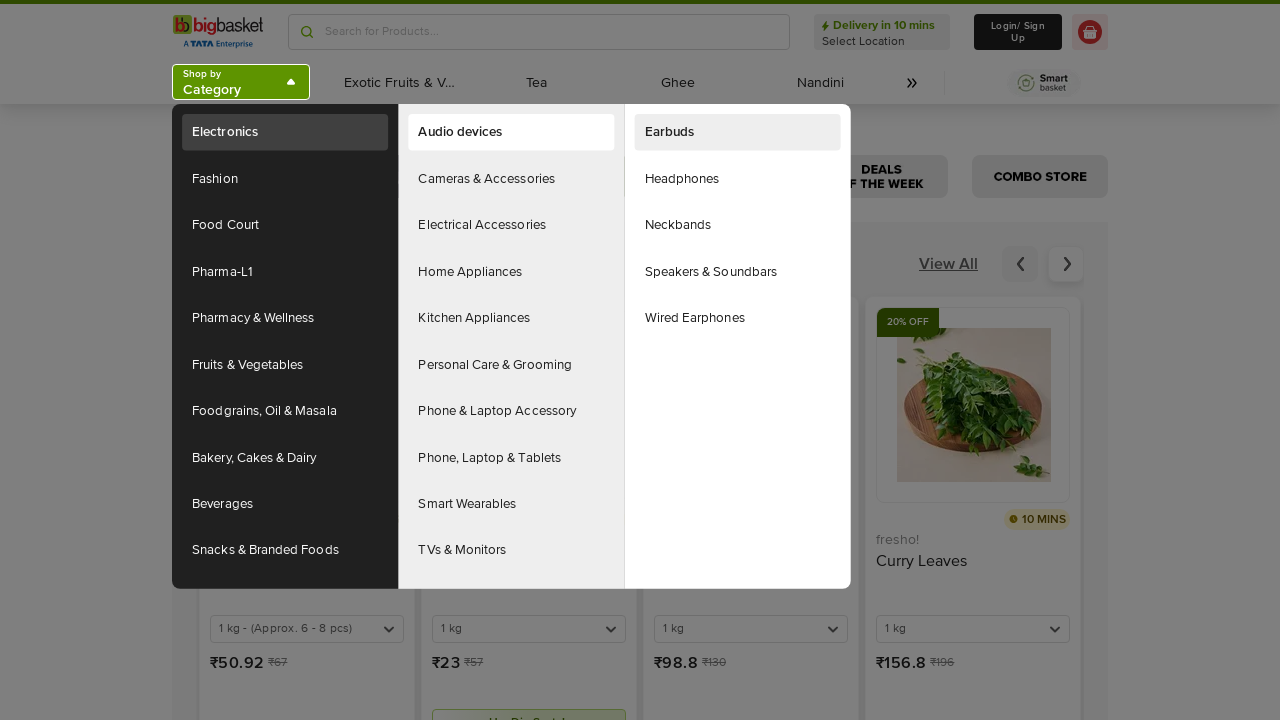

Waited 500ms for second-level submenu to appear
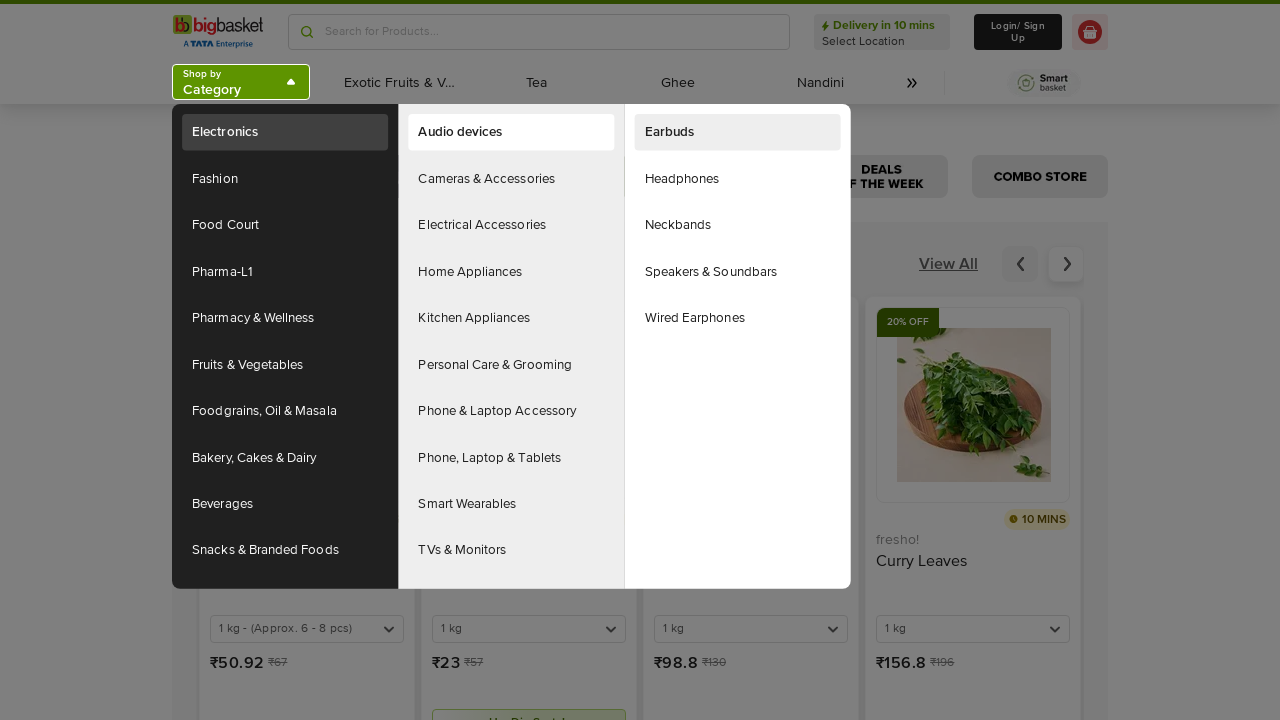

Retrieved 10 second-level menu items
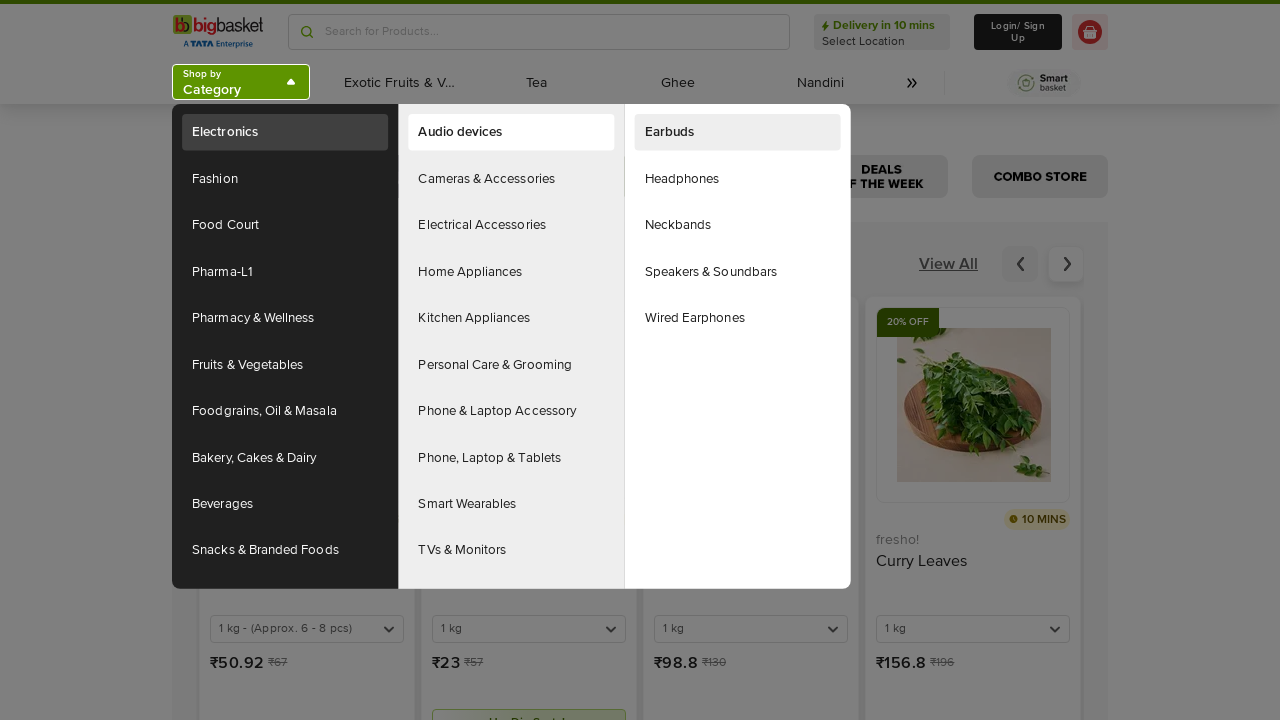

Hovered over second-level menu item 1 under first-level item 1 at (511, 132) on xpath=(((//div[contains(@id,'headlessui-menu-items')])[2]//ul))[2]//a >> nth=0
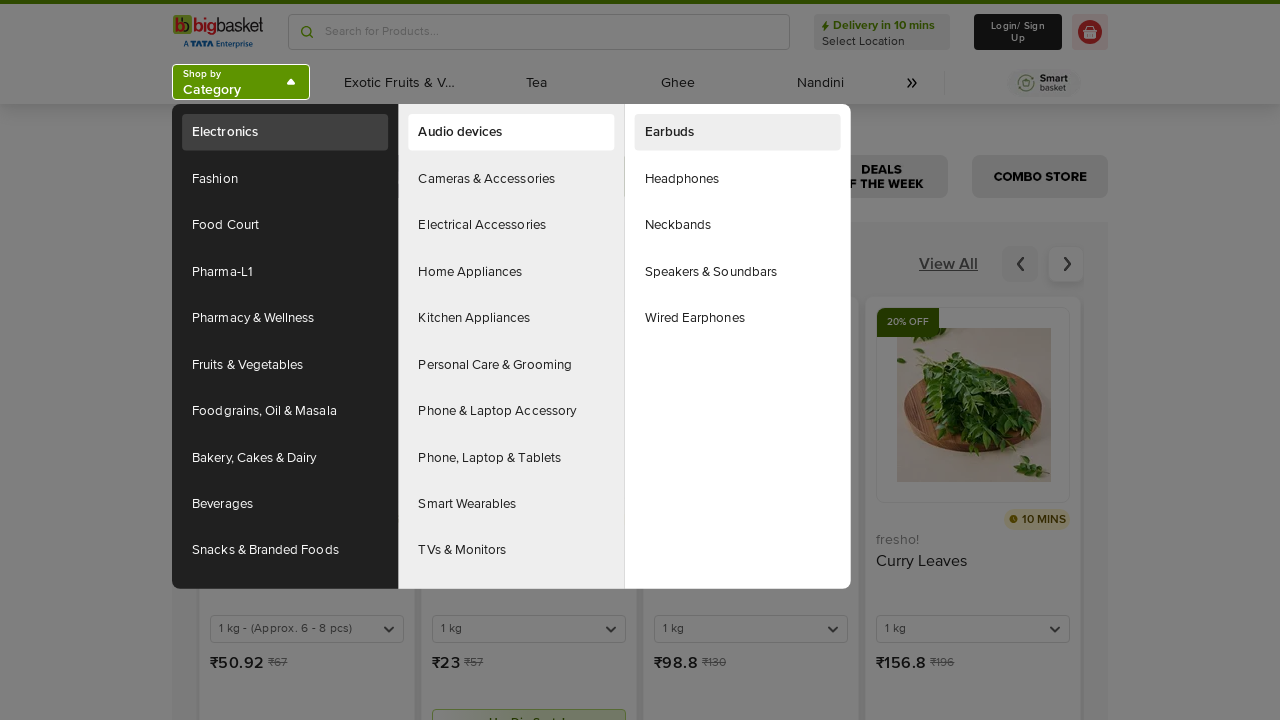

Waited 300ms for third-level submenu to appear
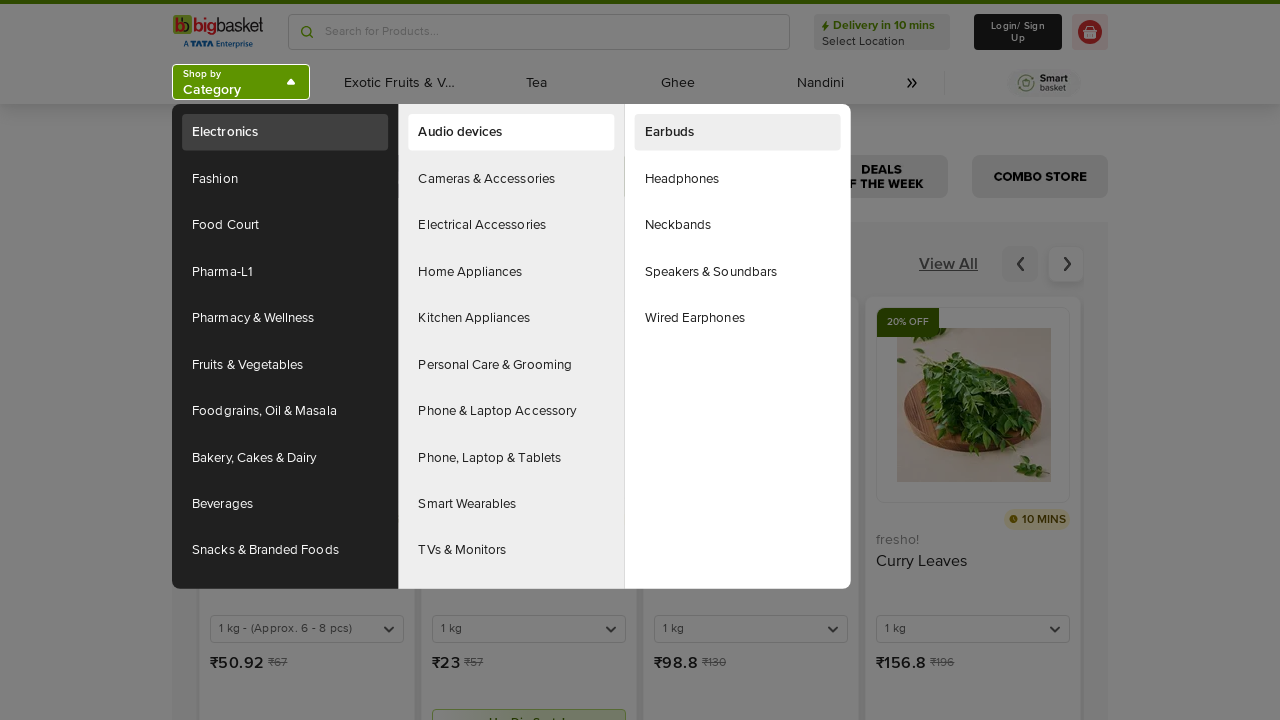

Retrieved 5 third-level menu items
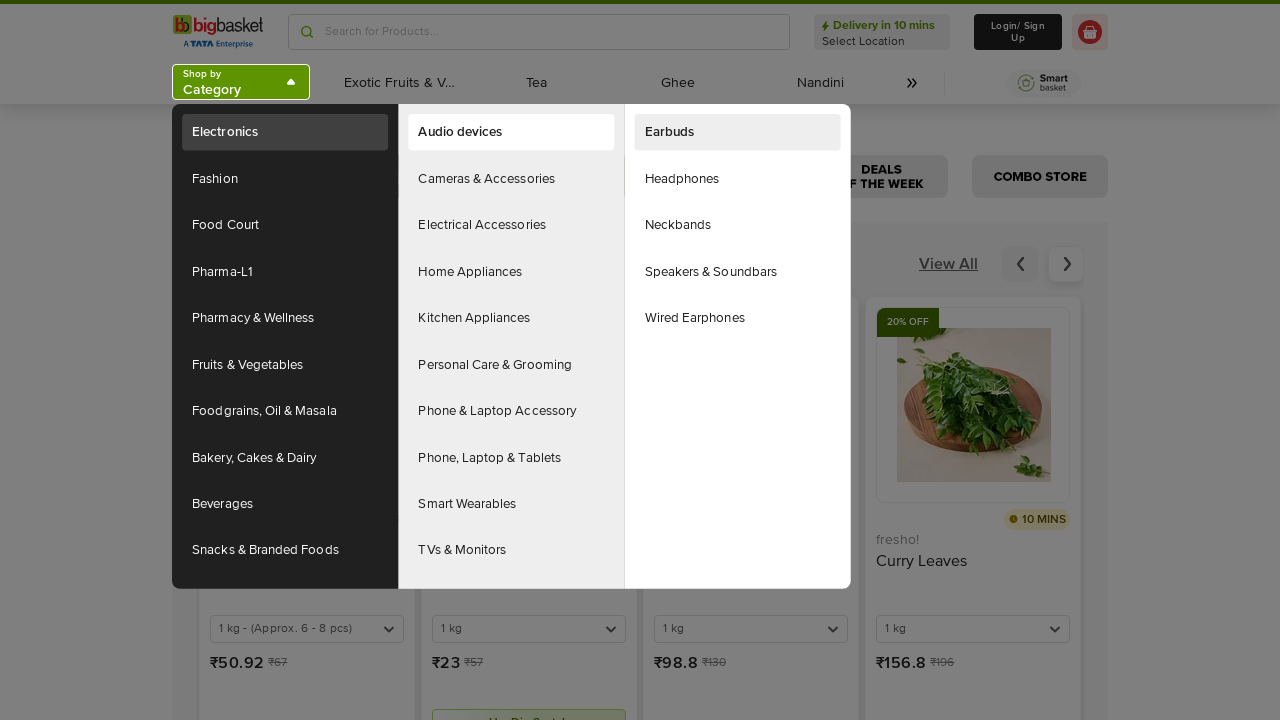

Hovered over first third-level menu item at (738, 132) on xpath=(((//div[contains(@id,'headlessui-menu-items')])[2]//ul))[3]//a >> nth=0
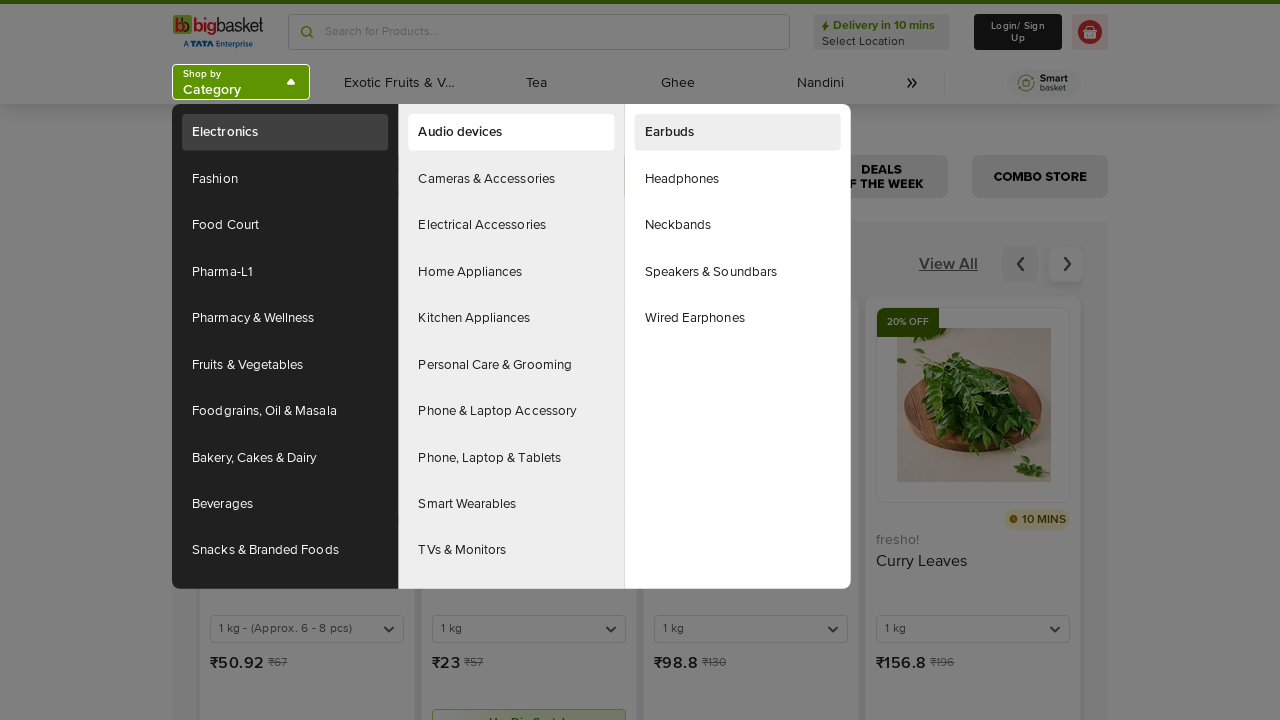

Hovered over second-level menu item 2 under first-level item 1 at (511, 179) on xpath=(((//div[contains(@id,'headlessui-menu-items')])[2]//ul))[2]//a >> nth=1
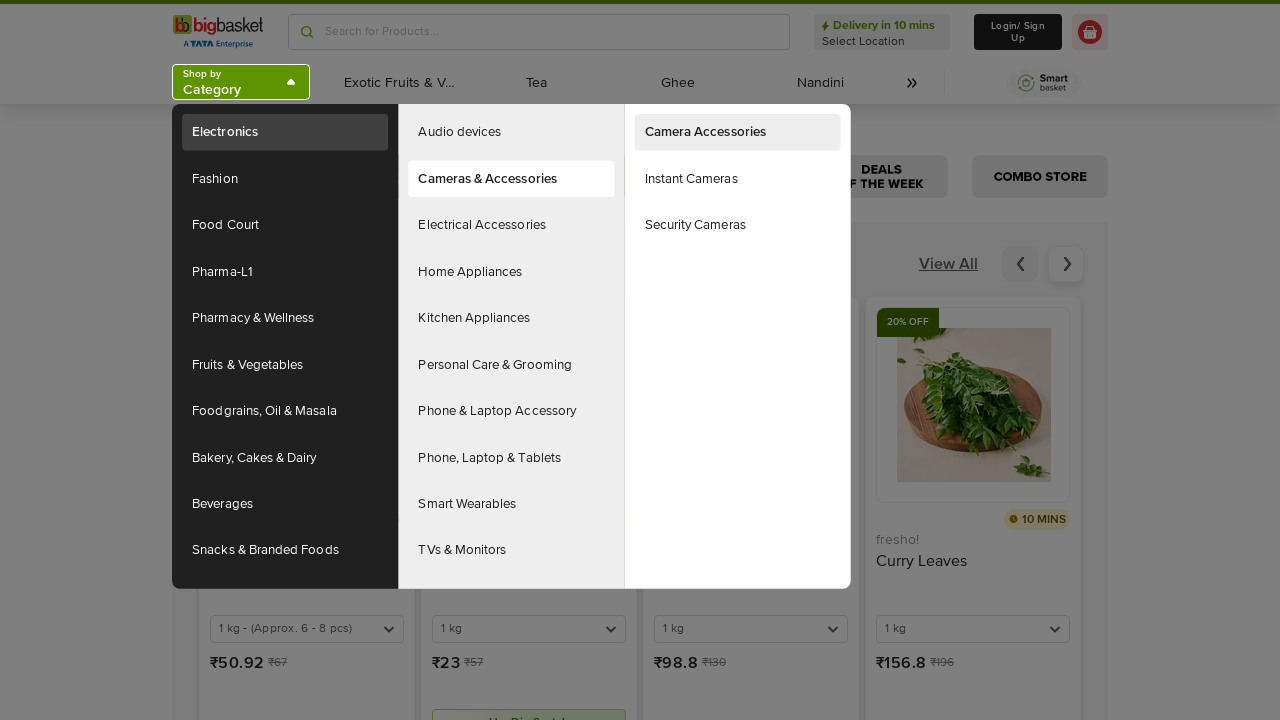

Waited 300ms for third-level submenu to appear
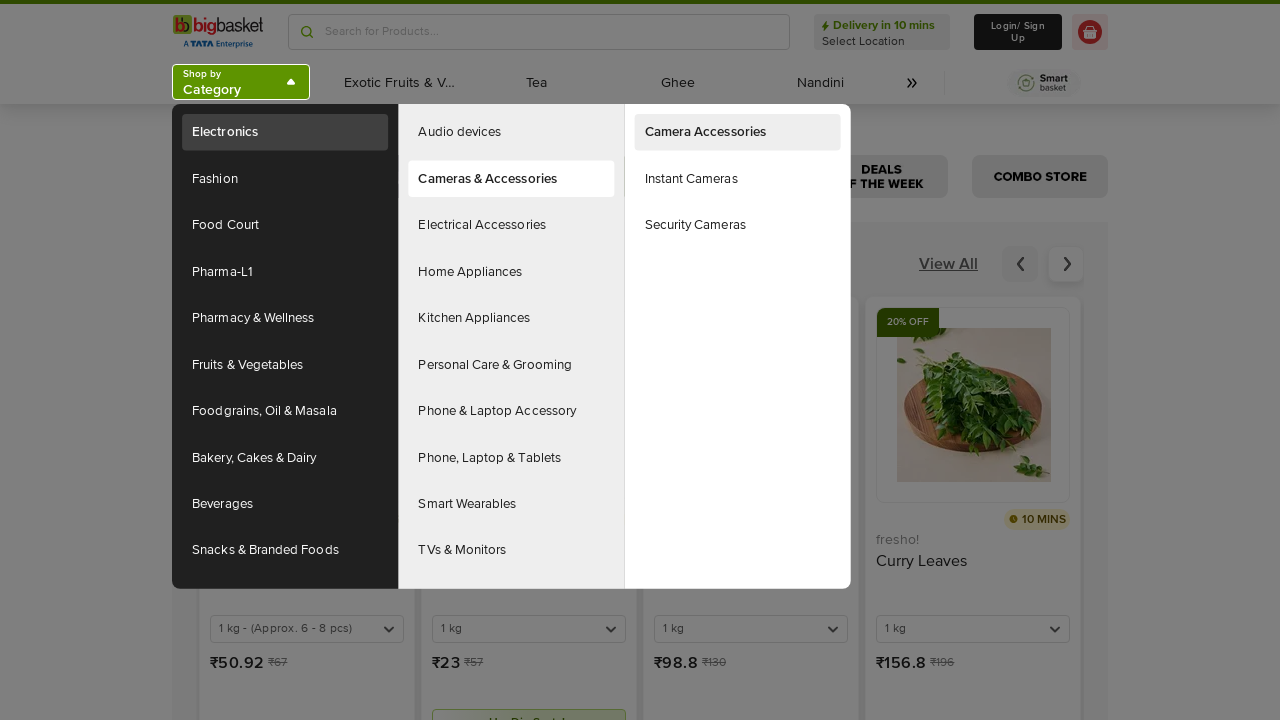

Retrieved 3 third-level menu items
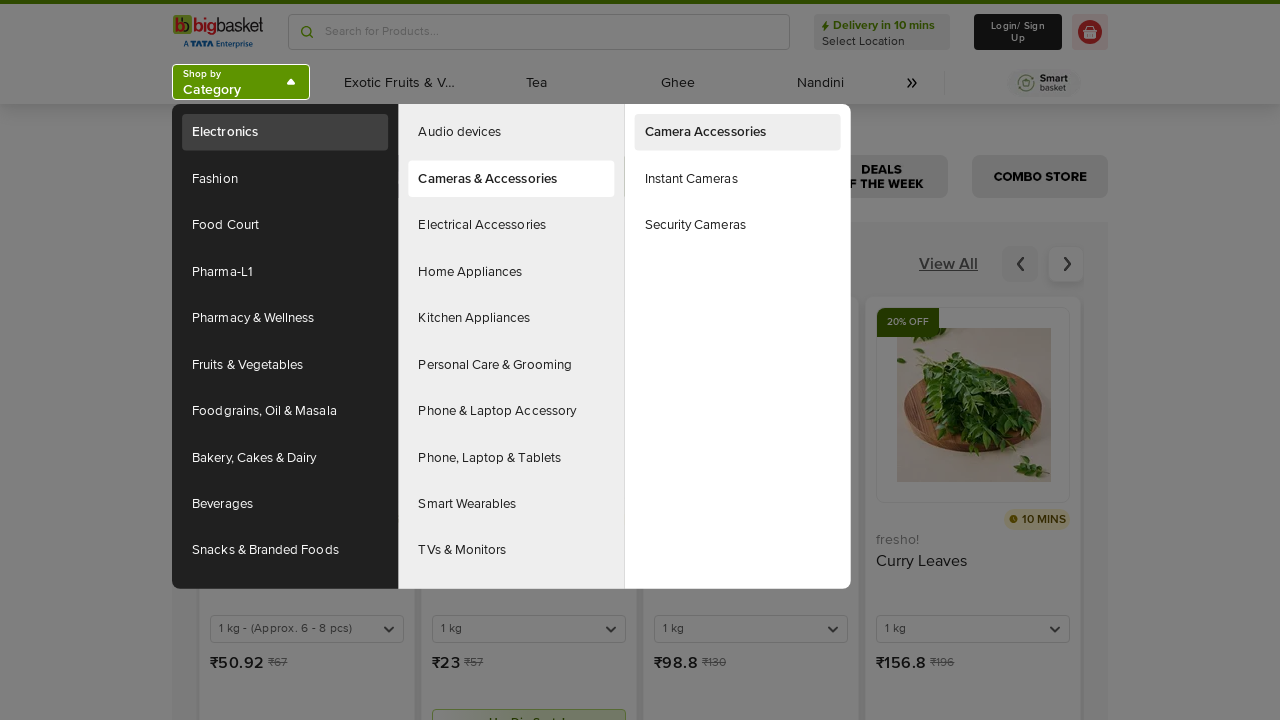

Hovered over first third-level menu item at (738, 132) on xpath=(((//div[contains(@id,'headlessui-menu-items')])[2]//ul))[3]//a >> nth=0
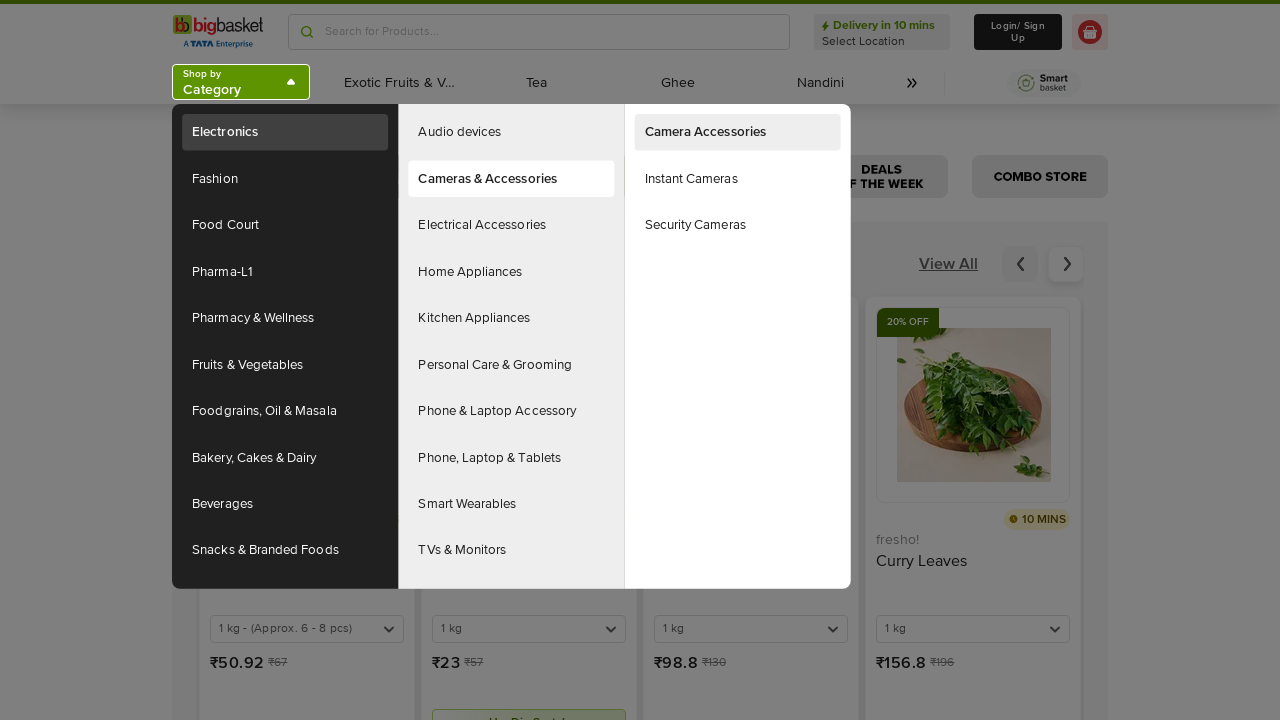

Hovered over first-level menu item 2 at (285, 179) on xpath=(((//div[contains(@id,'headlessui-menu-items')])[2]//ul))[1]//a >> nth=1
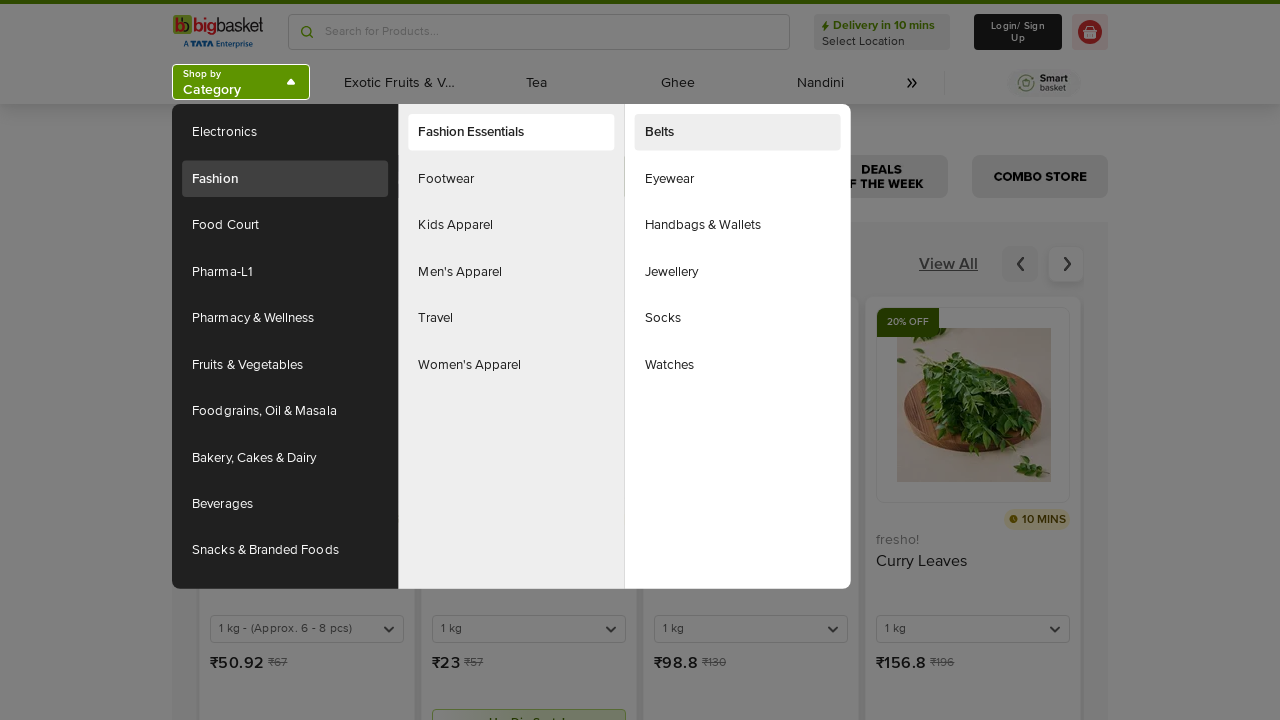

Waited 500ms for second-level submenu to appear
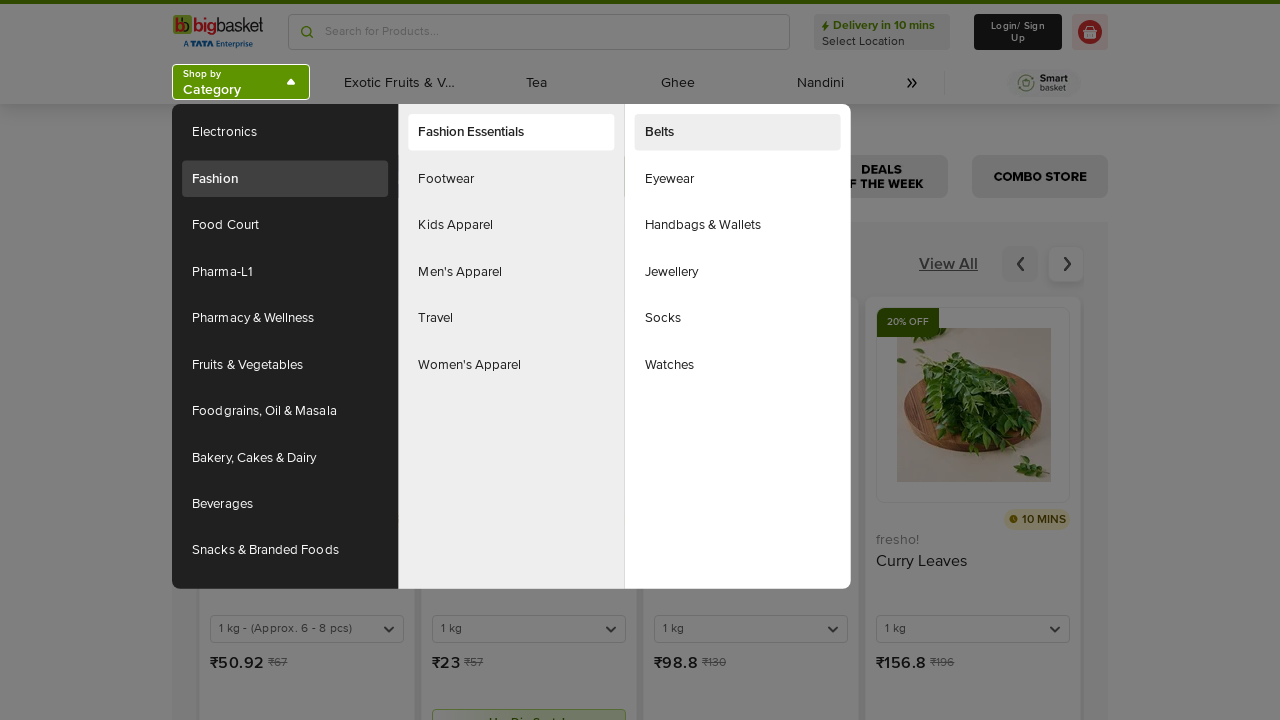

Retrieved 6 second-level menu items
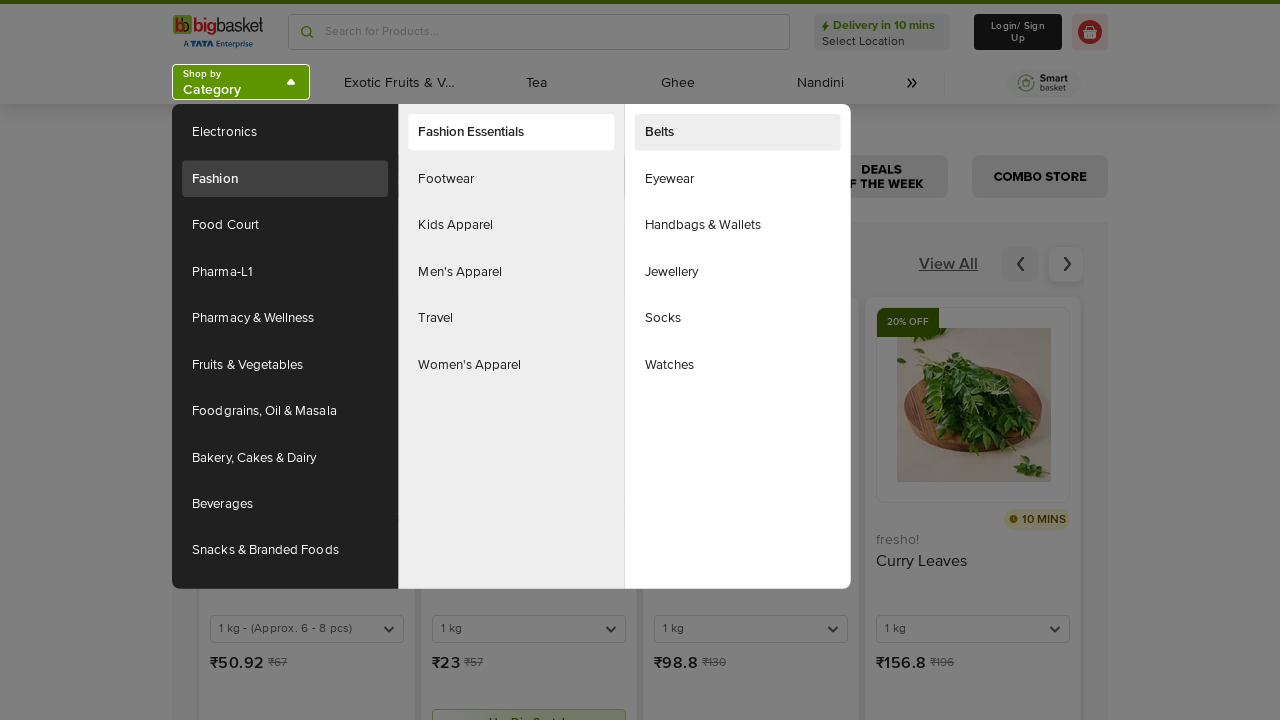

Hovered over second-level menu item 1 under first-level item 2 at (511, 132) on xpath=(((//div[contains(@id,'headlessui-menu-items')])[2]//ul))[2]//a >> nth=0
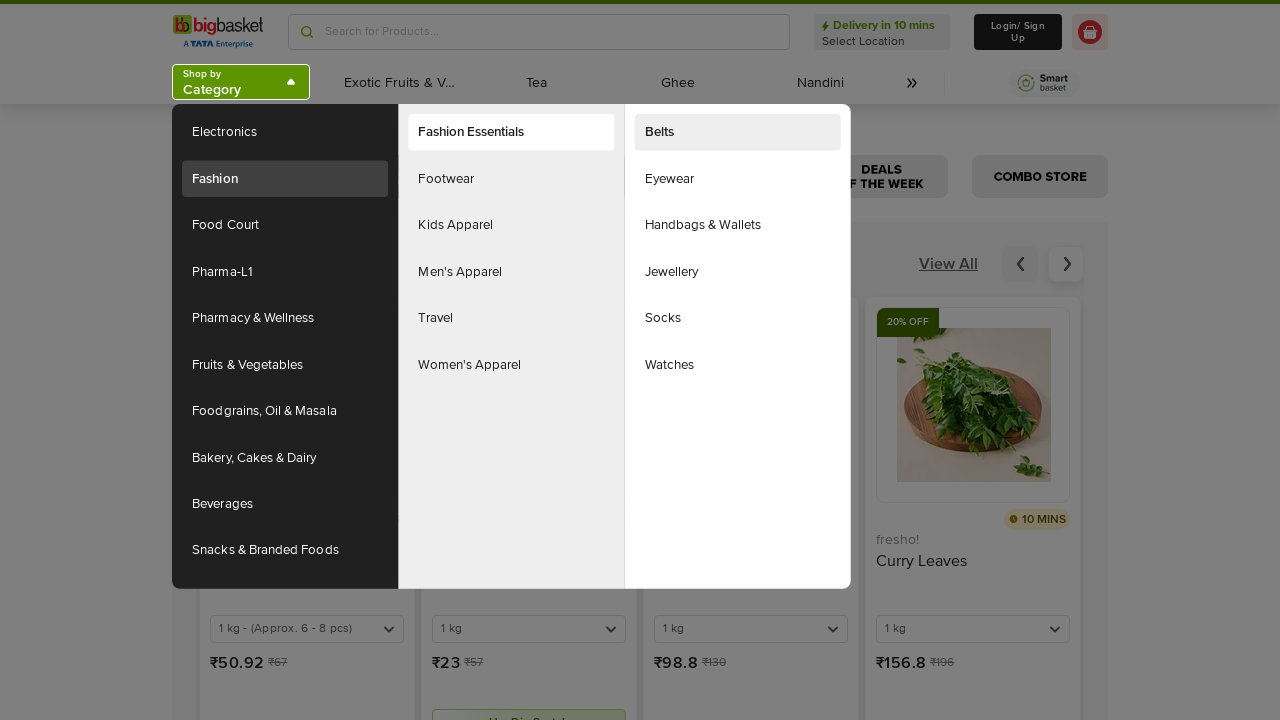

Waited 300ms for third-level submenu to appear
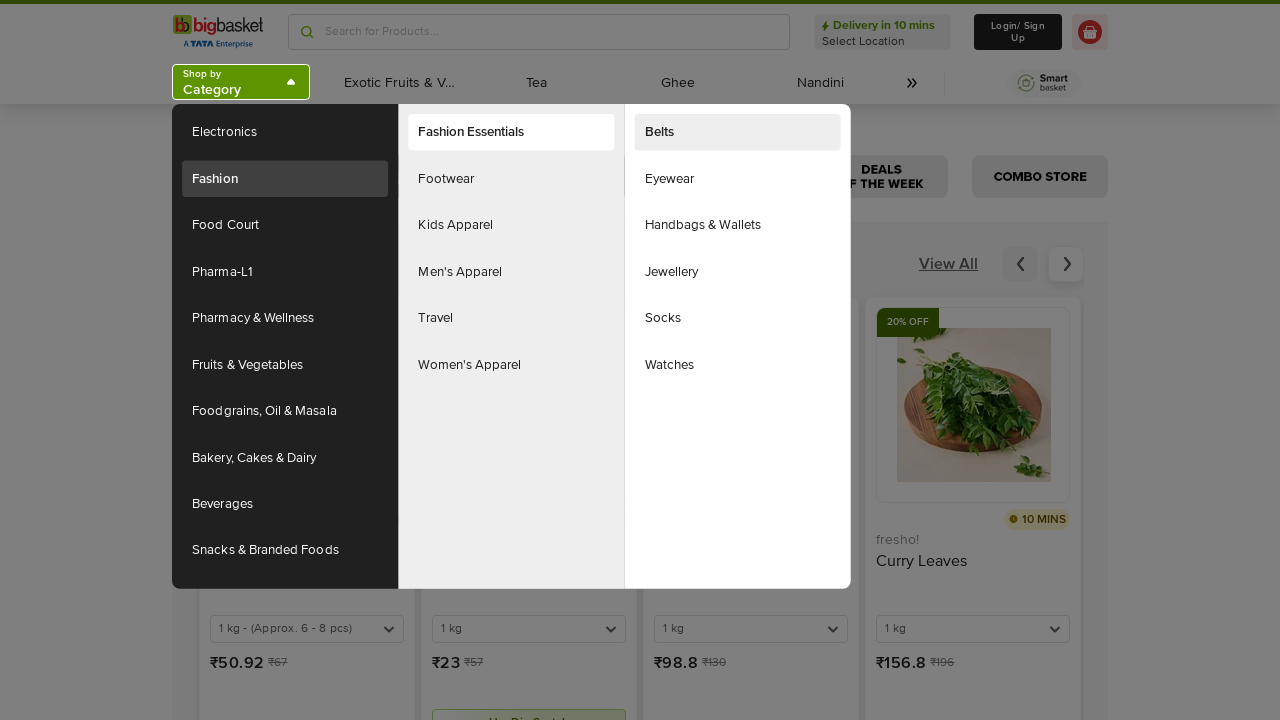

Retrieved 6 third-level menu items
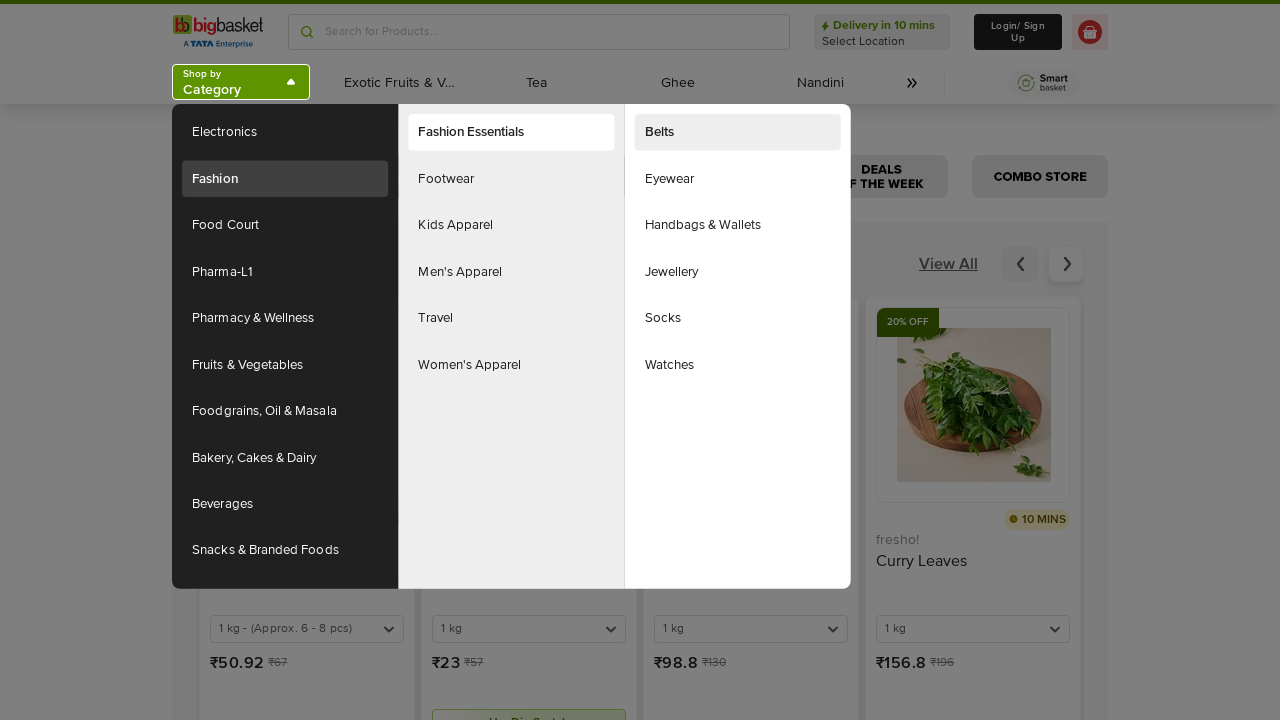

Hovered over first third-level menu item at (738, 132) on xpath=(((//div[contains(@id,'headlessui-menu-items')])[2]//ul))[3]//a >> nth=0
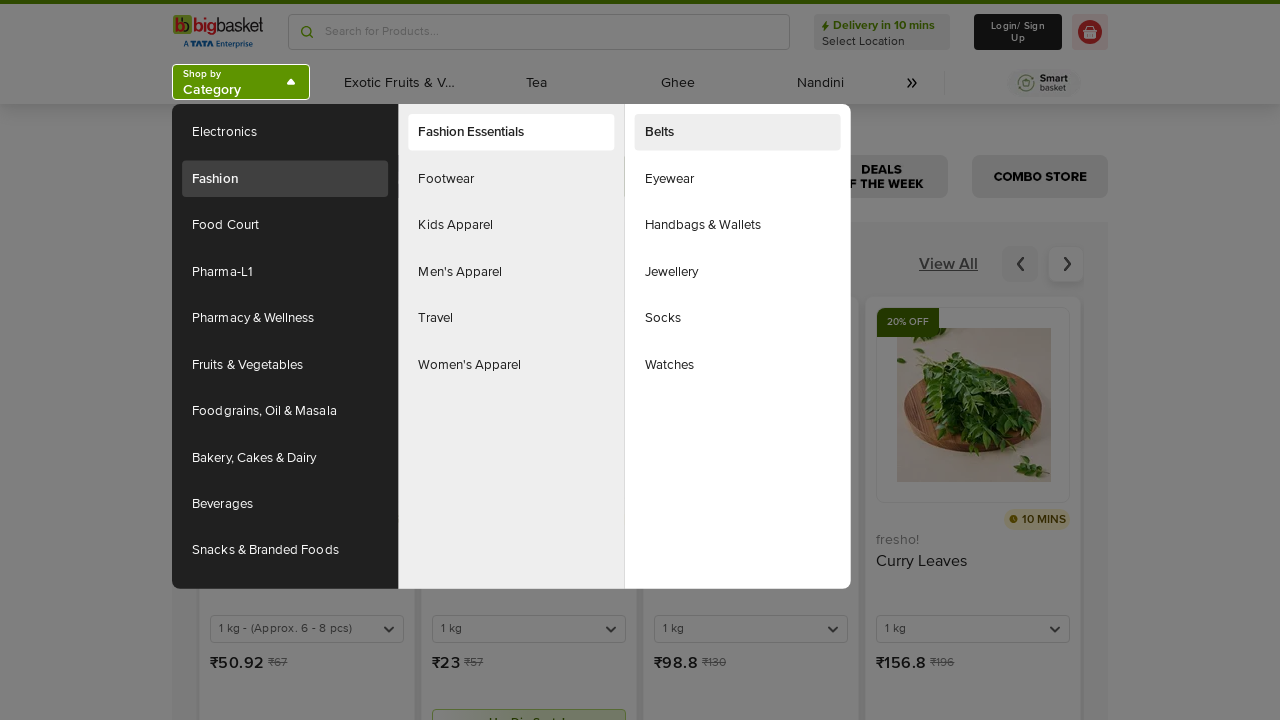

Hovered over second-level menu item 2 under first-level item 2 at (511, 179) on xpath=(((//div[contains(@id,'headlessui-menu-items')])[2]//ul))[2]//a >> nth=1
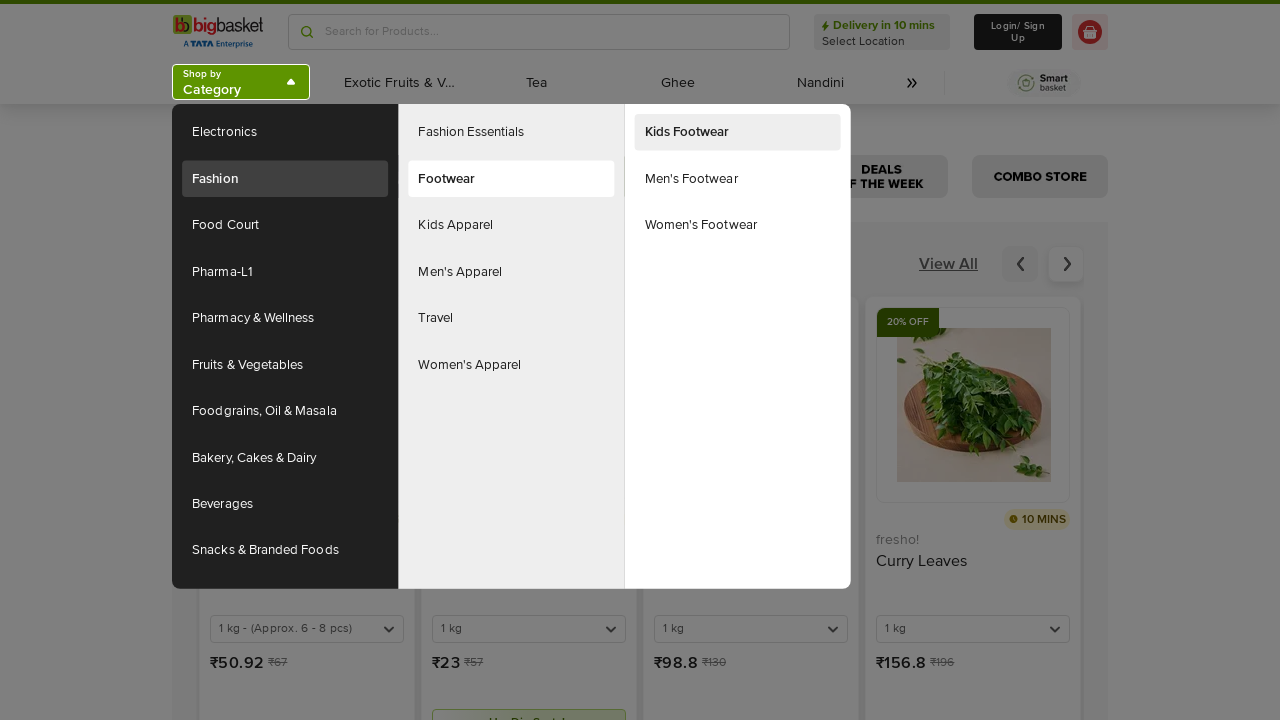

Waited 300ms for third-level submenu to appear
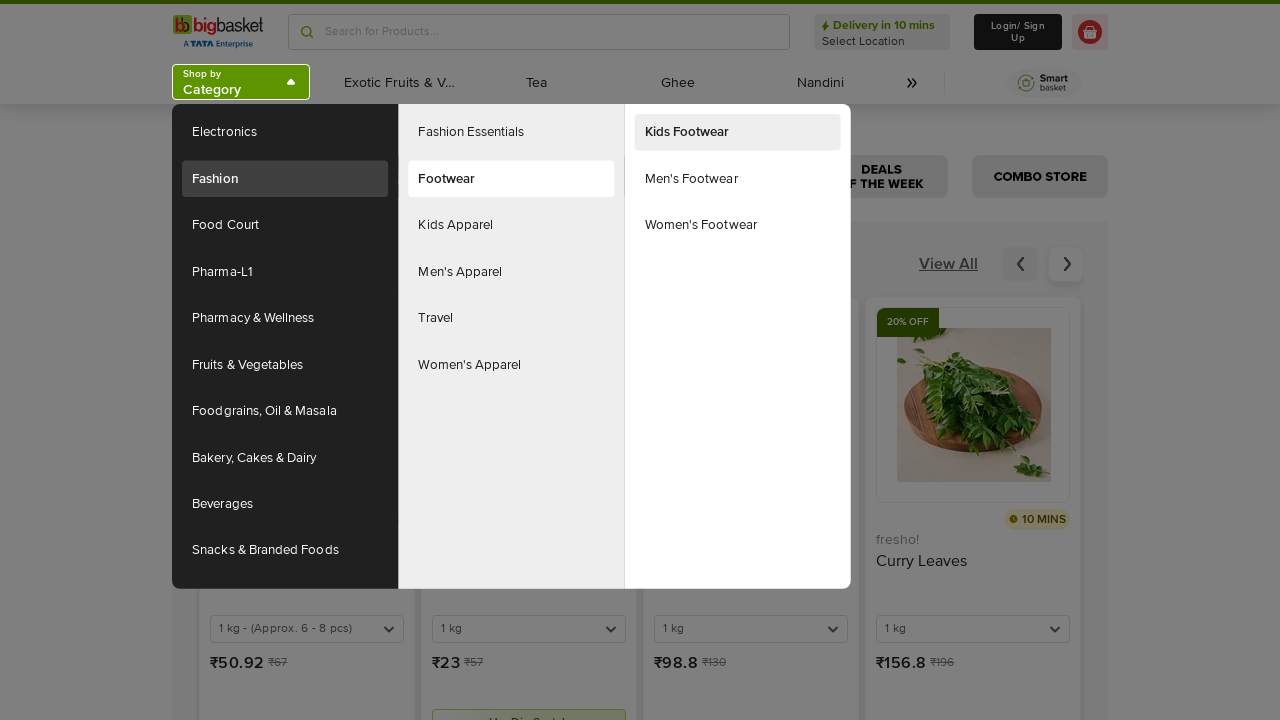

Retrieved 3 third-level menu items
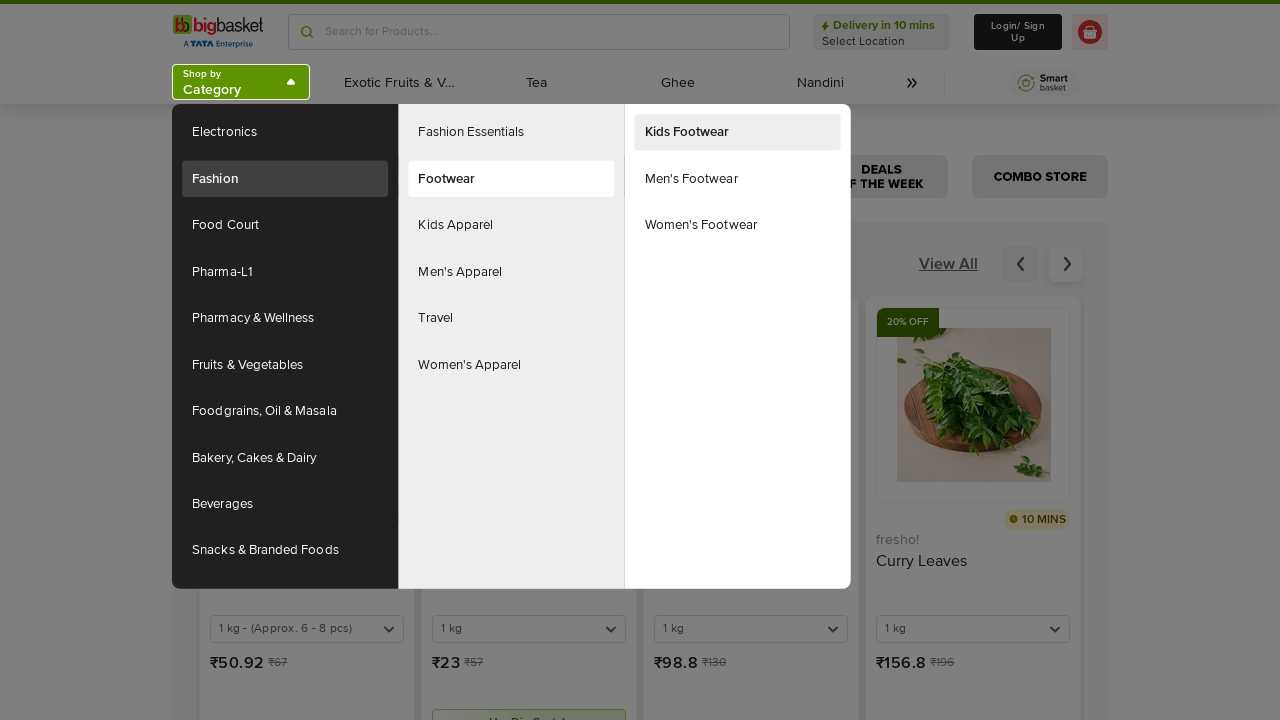

Hovered over first third-level menu item at (738, 132) on xpath=(((//div[contains(@id,'headlessui-menu-items')])[2]//ul))[3]//a >> nth=0
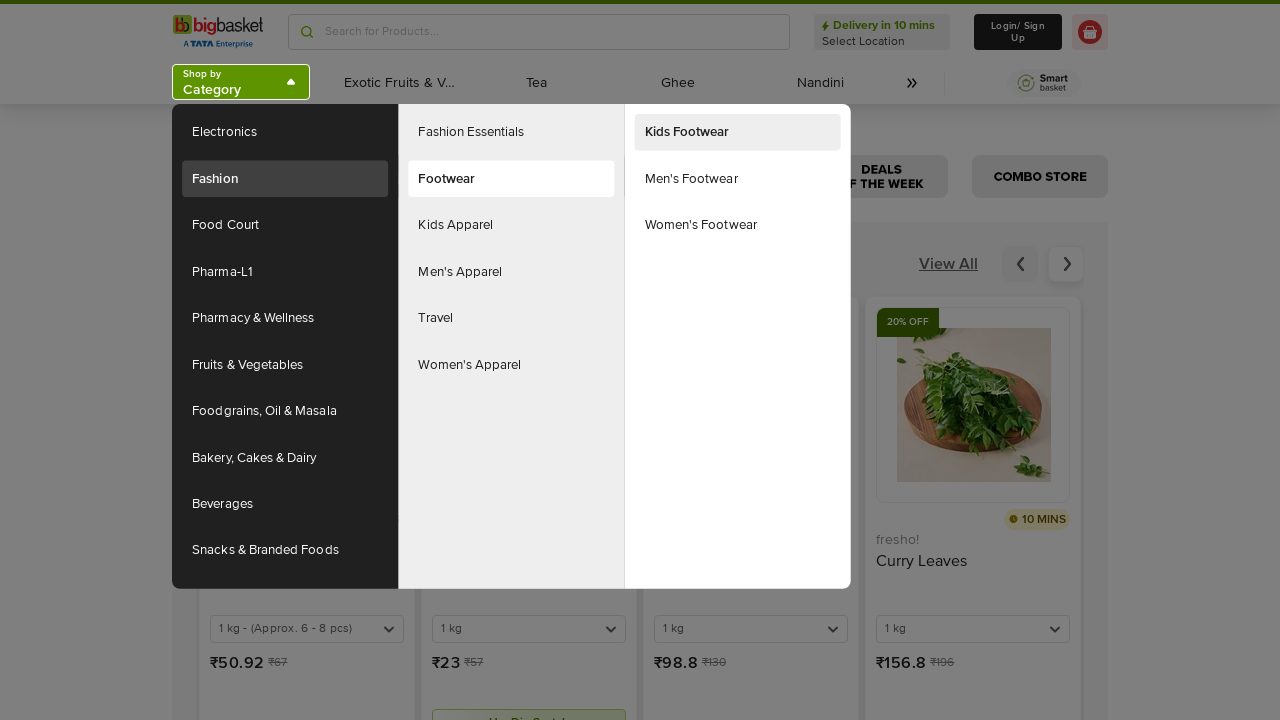

Hovered over first-level menu item 3 at (285, 225) on xpath=(((//div[contains(@id,'headlessui-menu-items')])[2]//ul))[1]//a >> nth=2
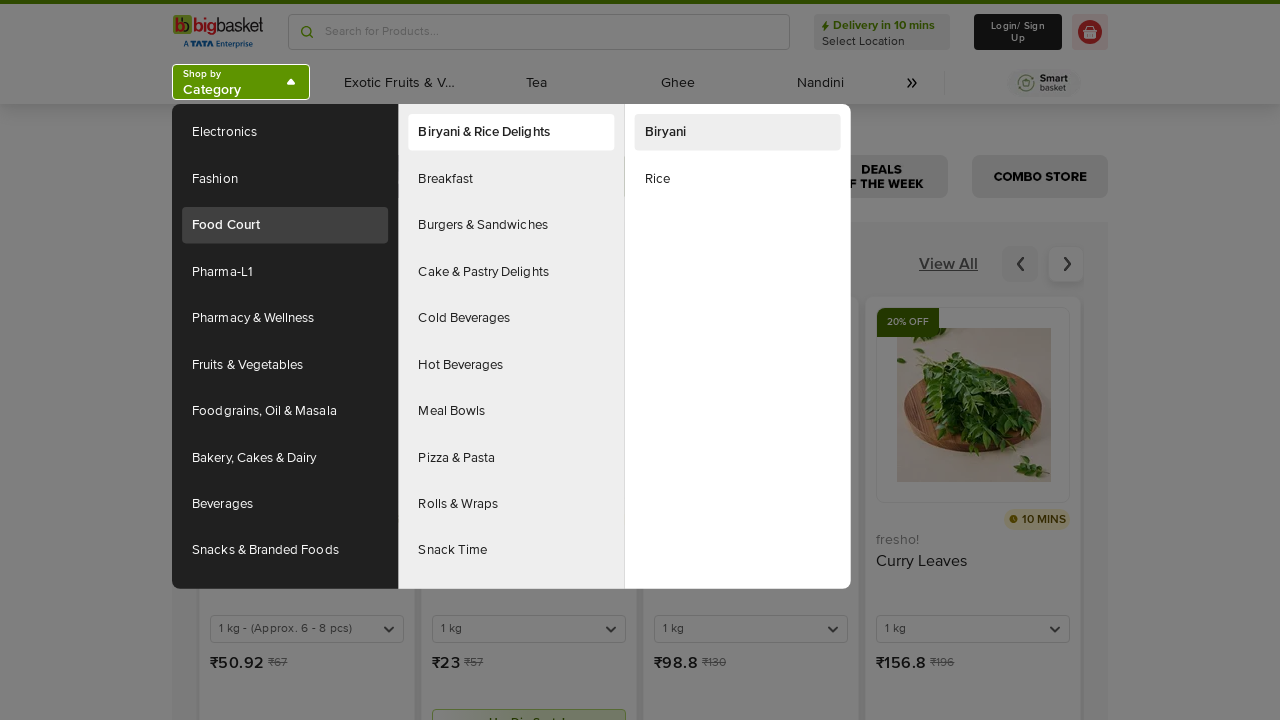

Waited 500ms for second-level submenu to appear
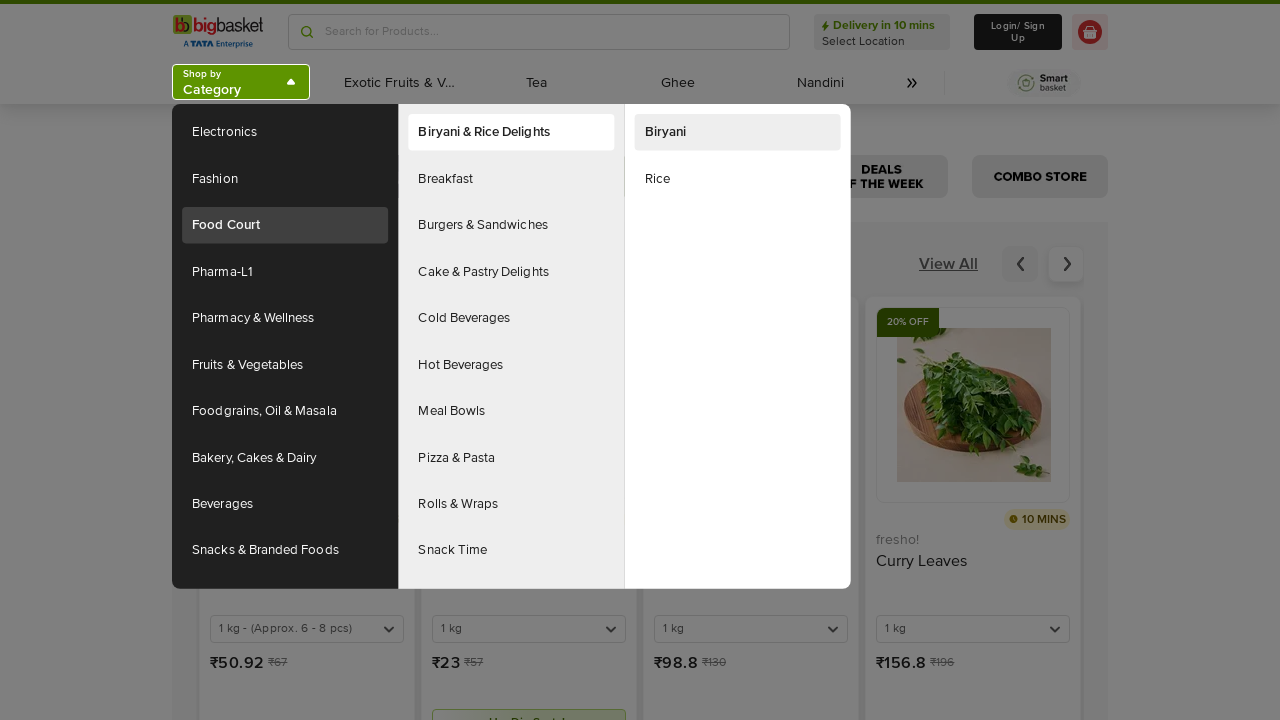

Retrieved 10 second-level menu items
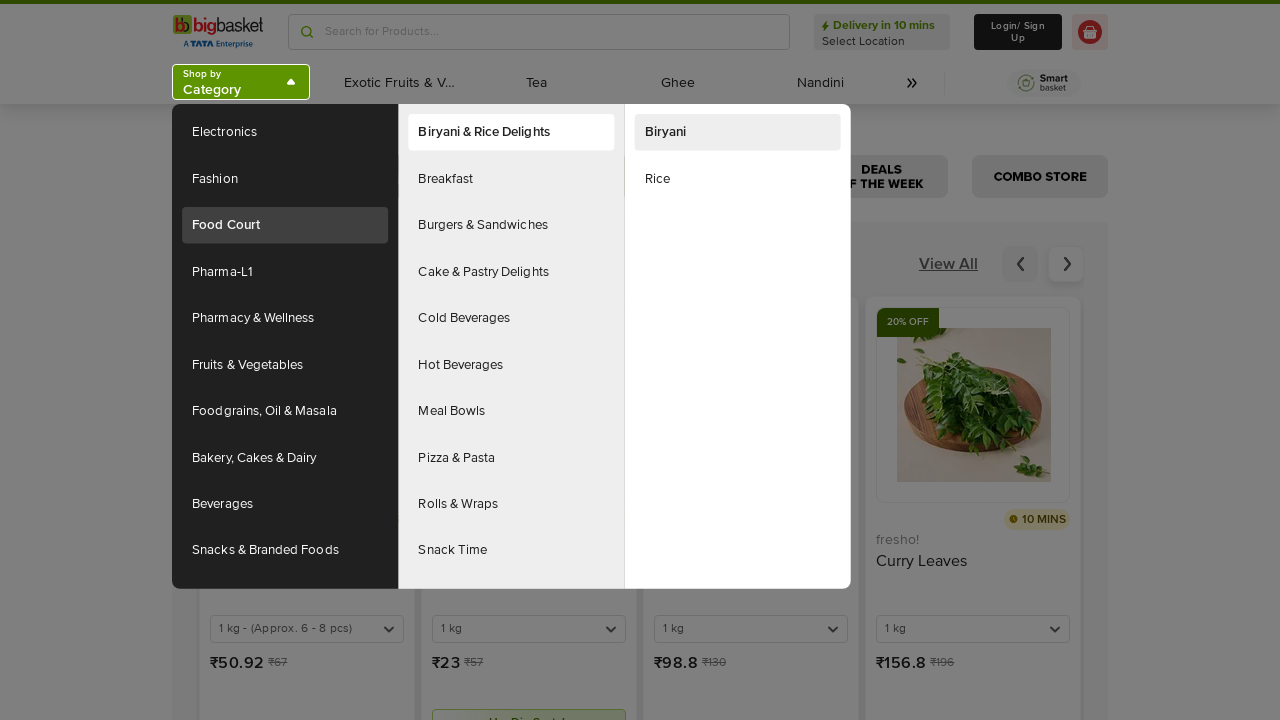

Hovered over second-level menu item 1 under first-level item 3 at (511, 132) on xpath=(((//div[contains(@id,'headlessui-menu-items')])[2]//ul))[2]//a >> nth=0
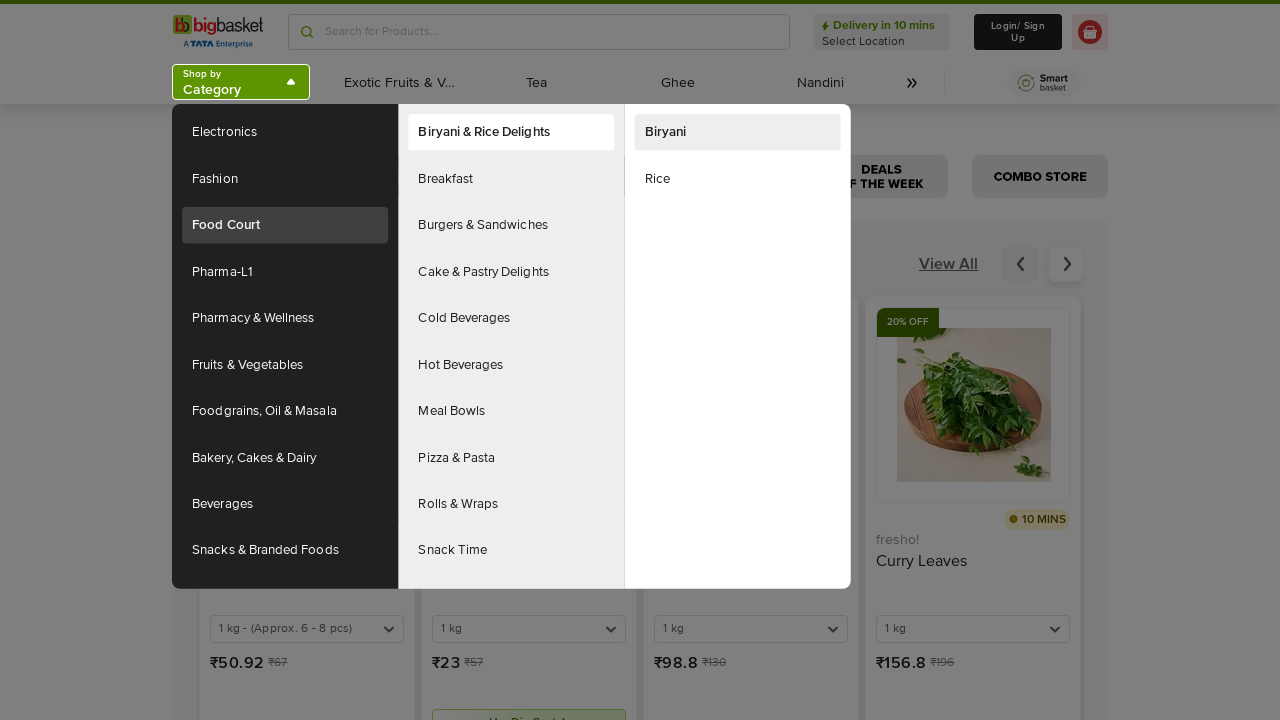

Waited 300ms for third-level submenu to appear
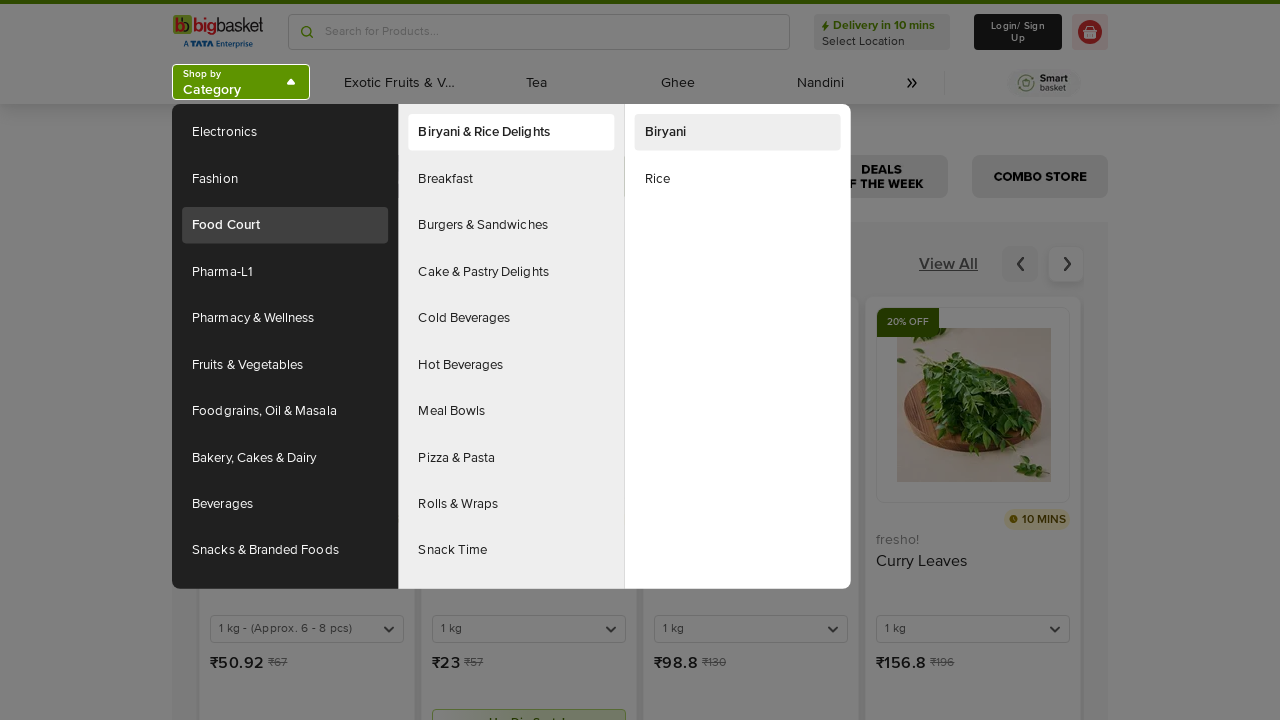

Retrieved 2 third-level menu items
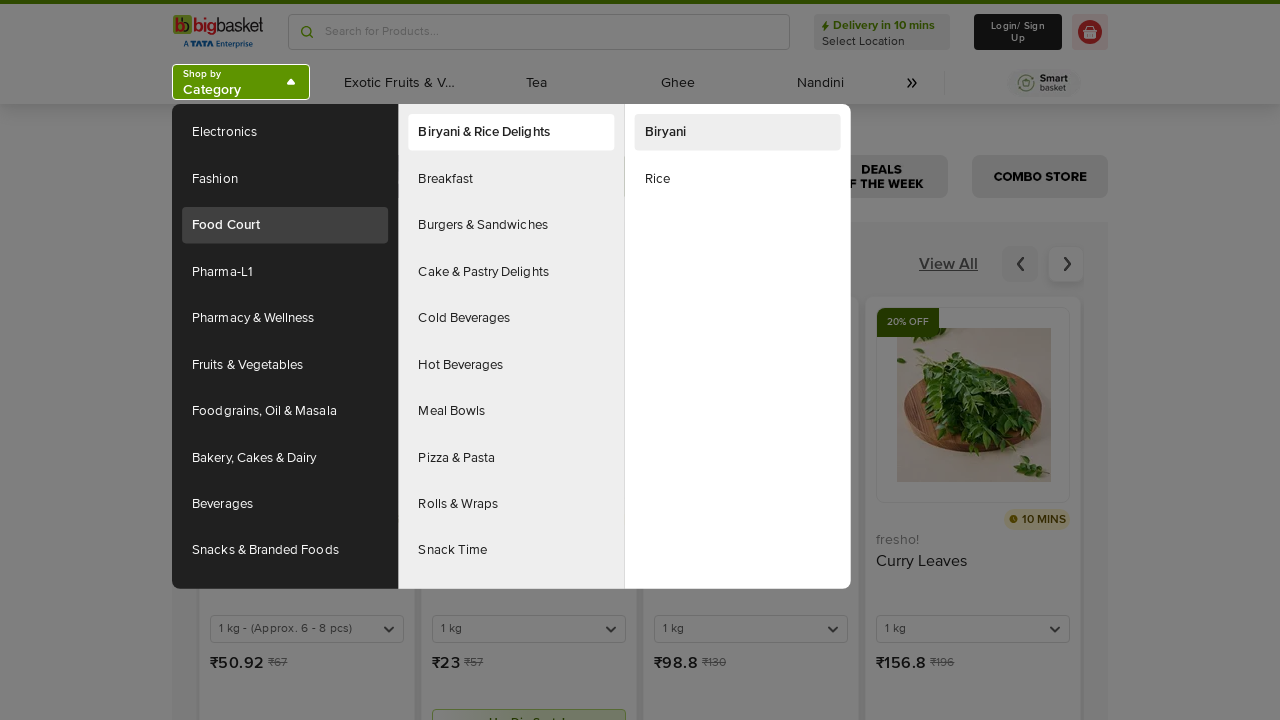

Hovered over first third-level menu item at (738, 132) on xpath=(((//div[contains(@id,'headlessui-menu-items')])[2]//ul))[3]//a >> nth=0
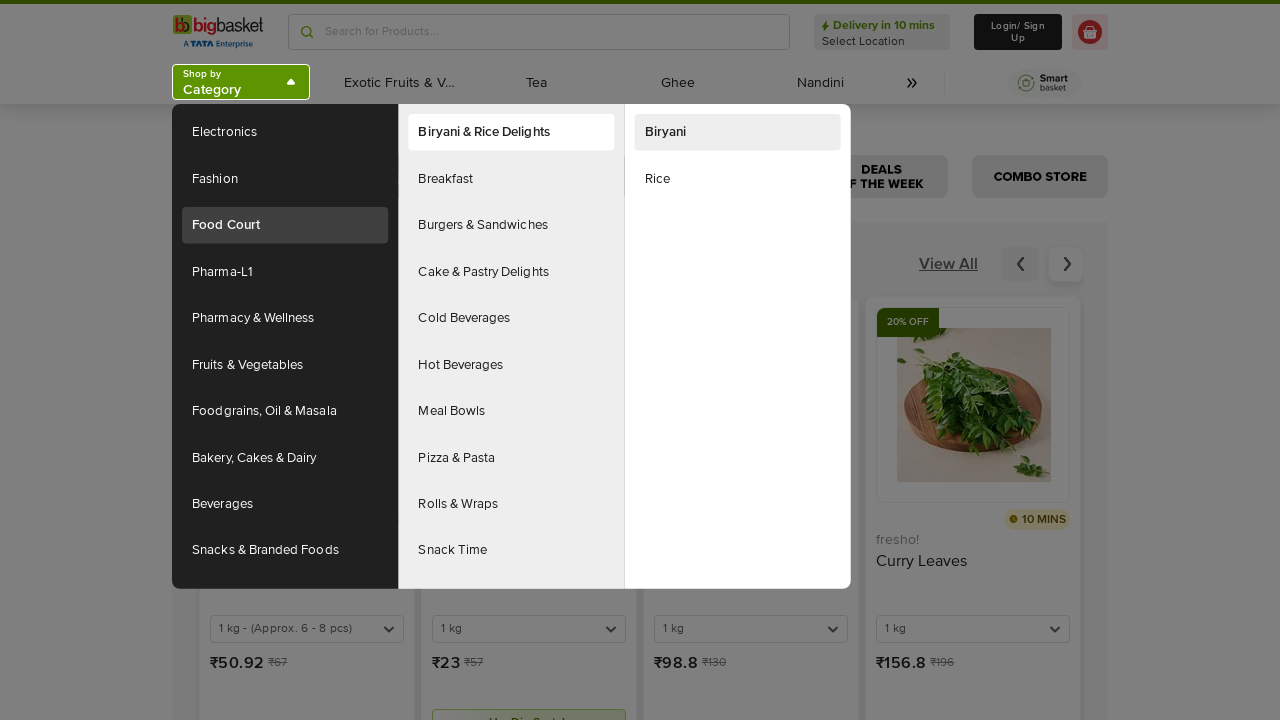

Hovered over second-level menu item 2 under first-level item 3 at (511, 179) on xpath=(((//div[contains(@id,'headlessui-menu-items')])[2]//ul))[2]//a >> nth=1
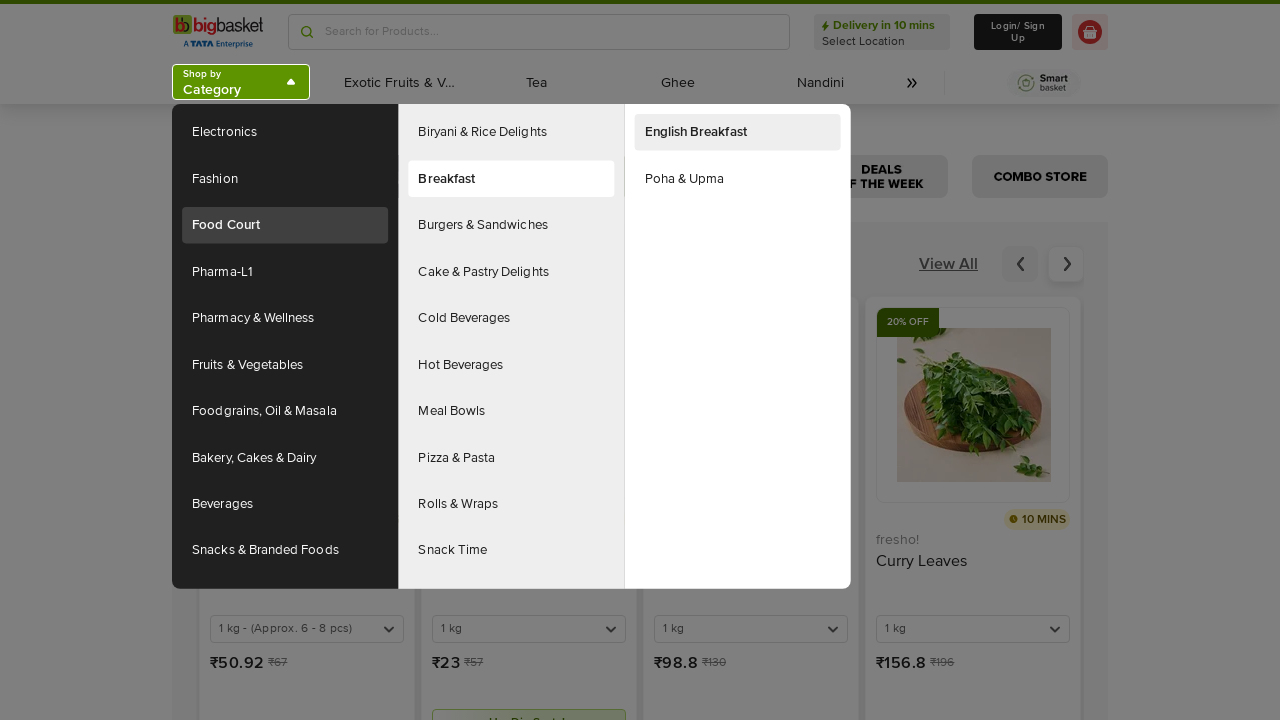

Waited 300ms for third-level submenu to appear
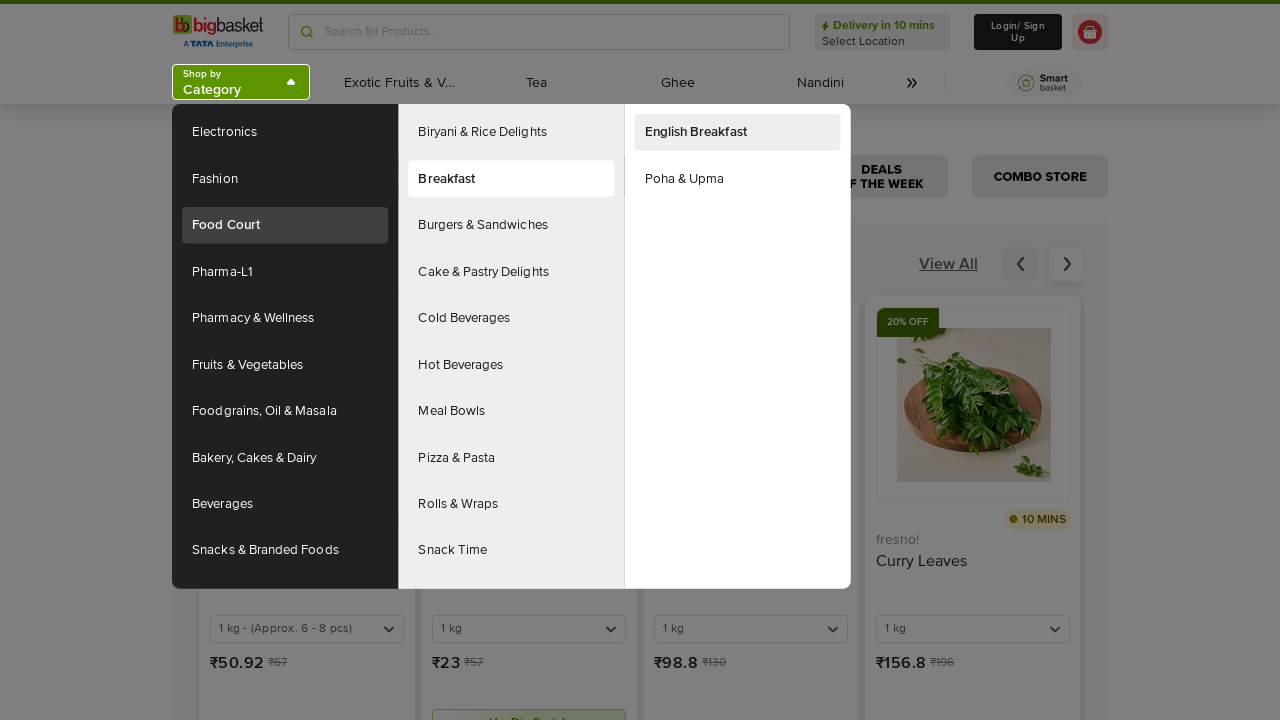

Retrieved 2 third-level menu items
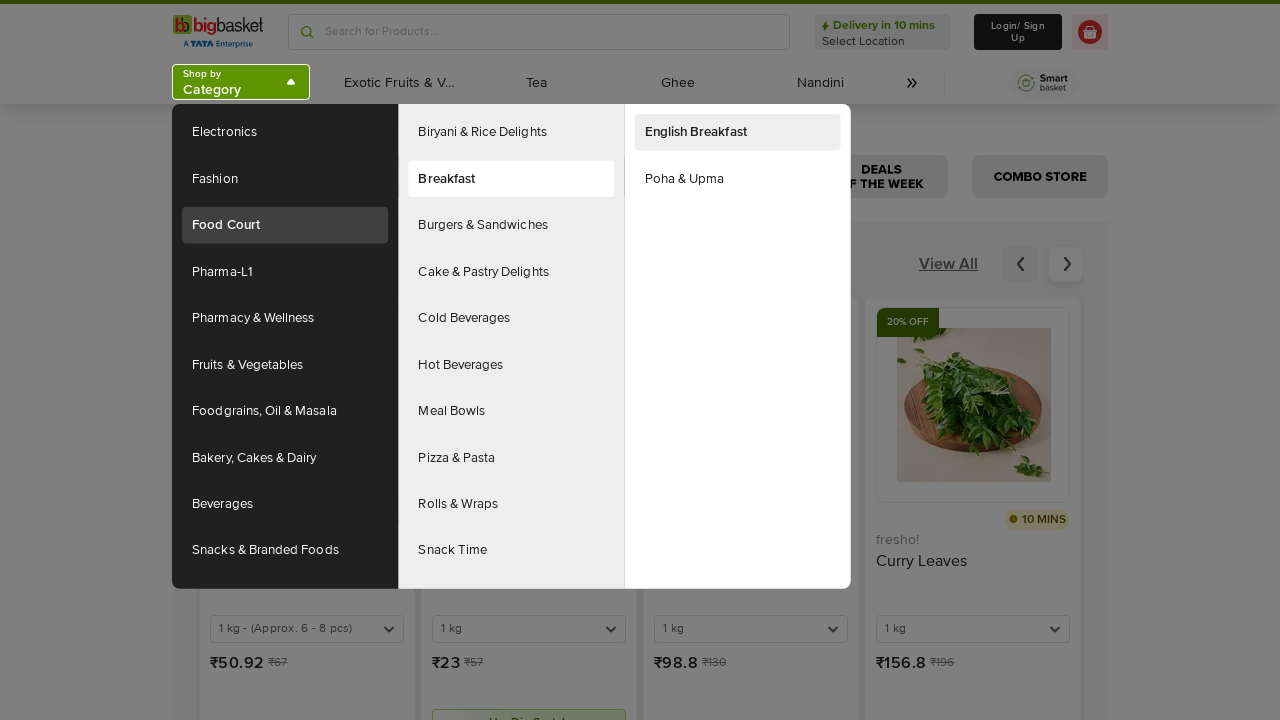

Hovered over first third-level menu item at (738, 132) on xpath=(((//div[contains(@id,'headlessui-menu-items')])[2]//ul))[3]//a >> nth=0
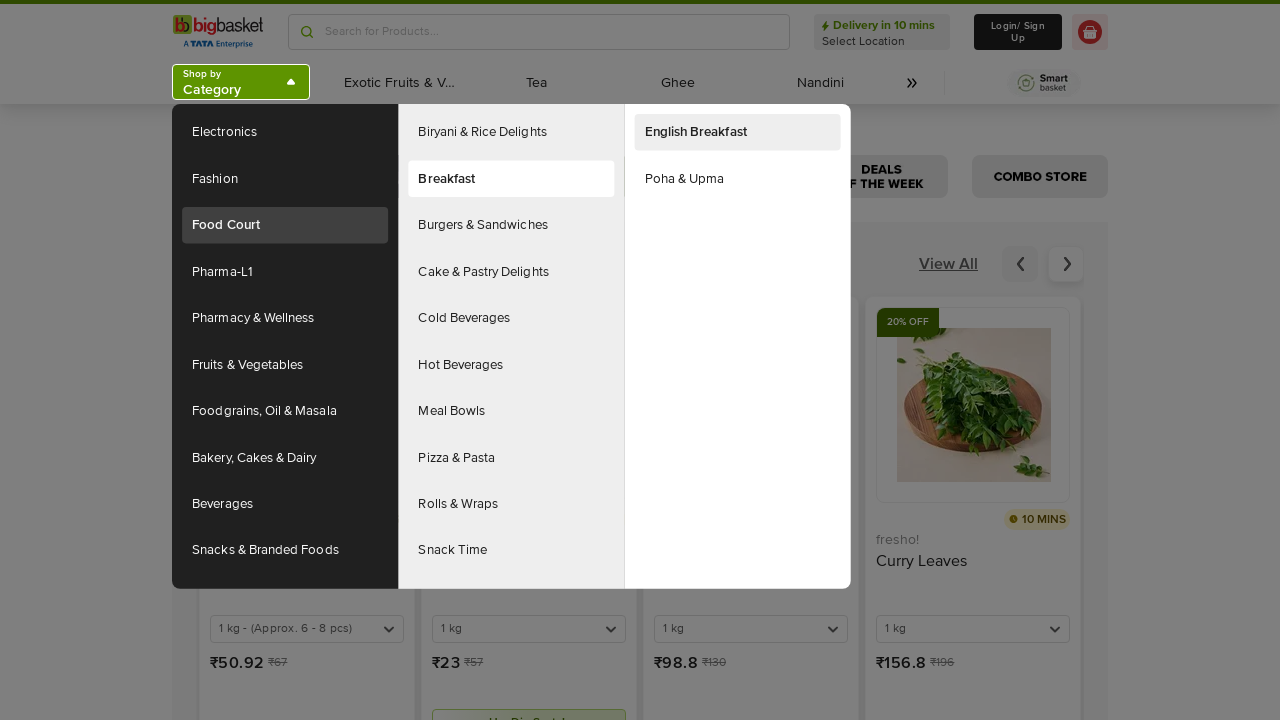

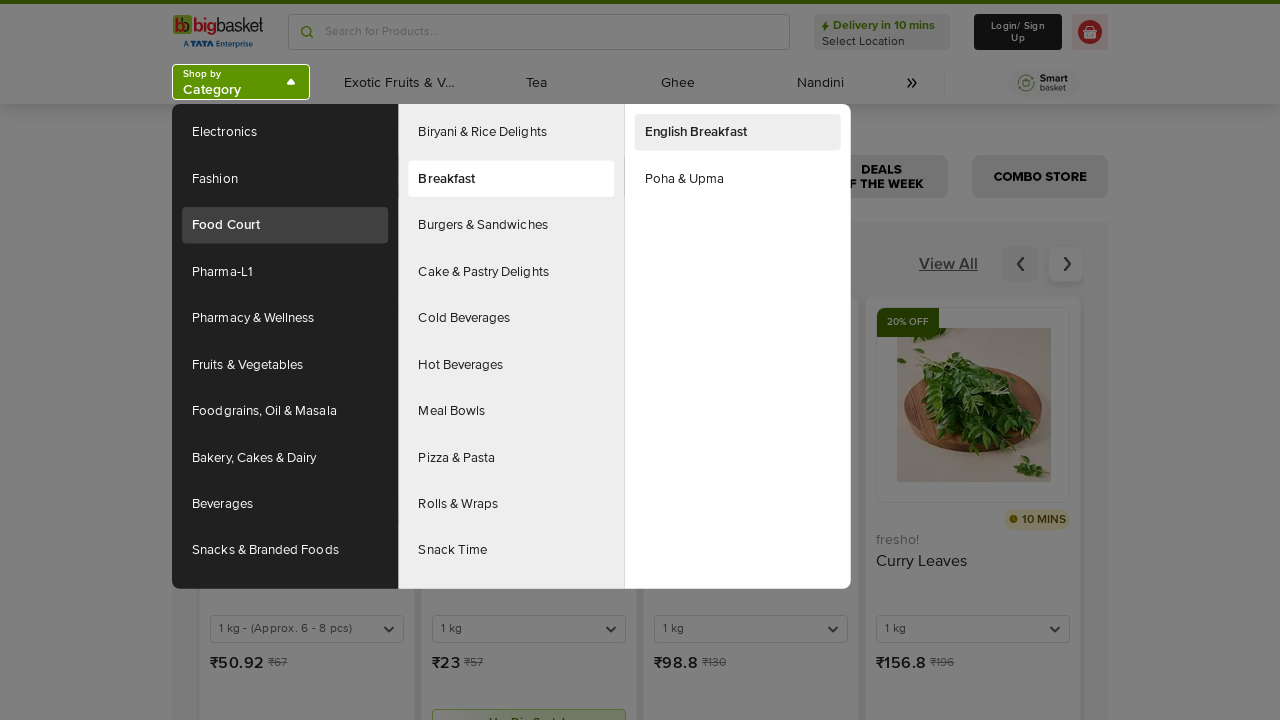